Tests password validation requirements on Mailchimp signup by entering various password patterns and verifying validation messages

Starting URL: https://login.mailchimp.com/signup/

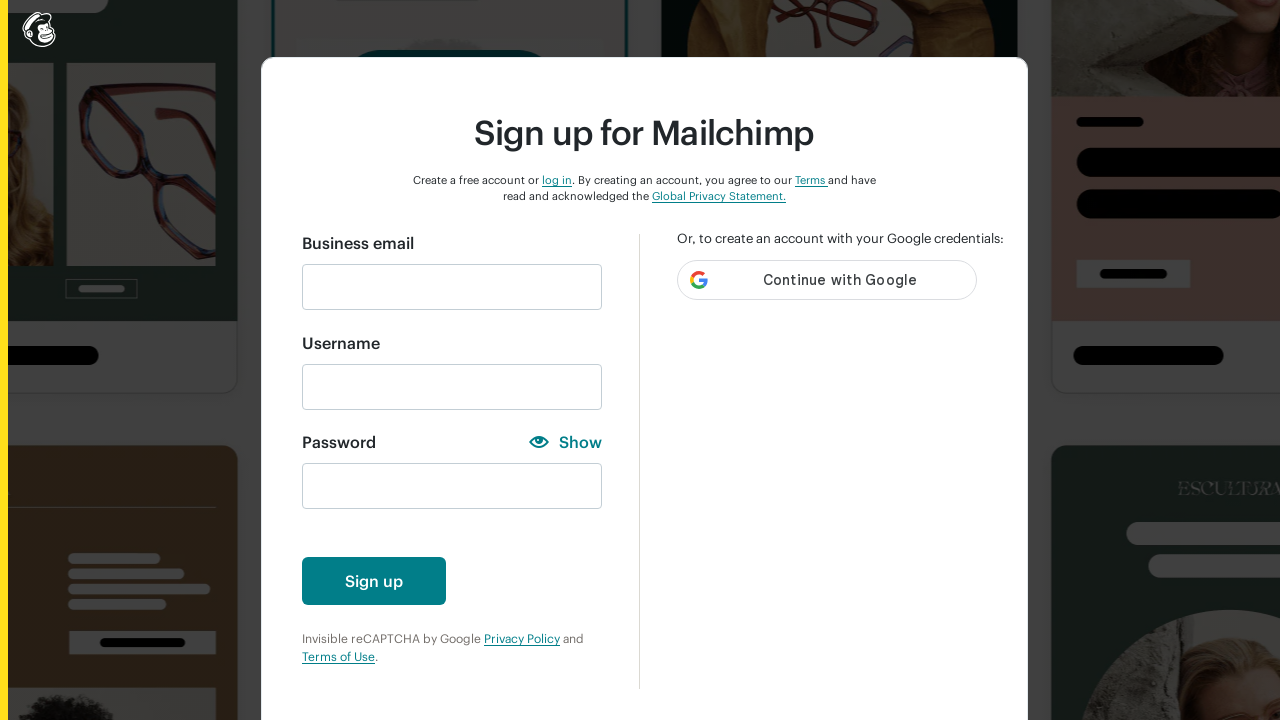

Filled email field with 'thao.ngo@gmail.com' on input#email
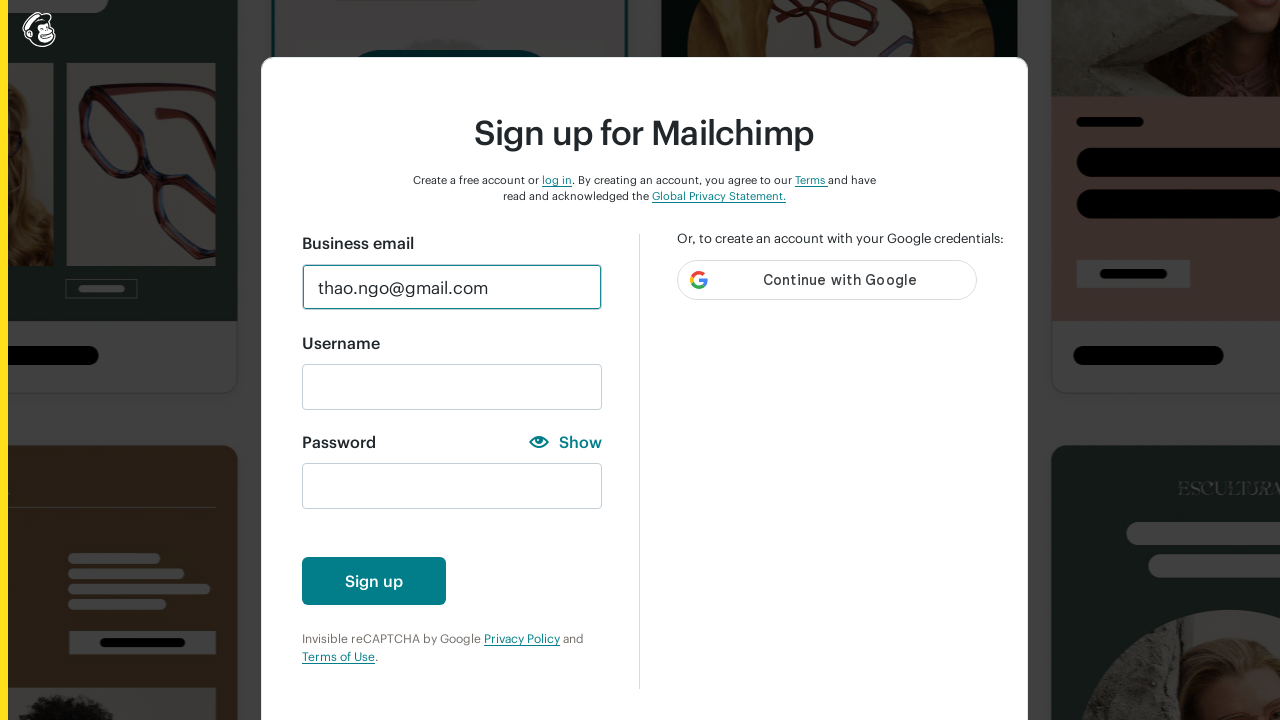

Filled password field with numeric password '111' on input#new_password
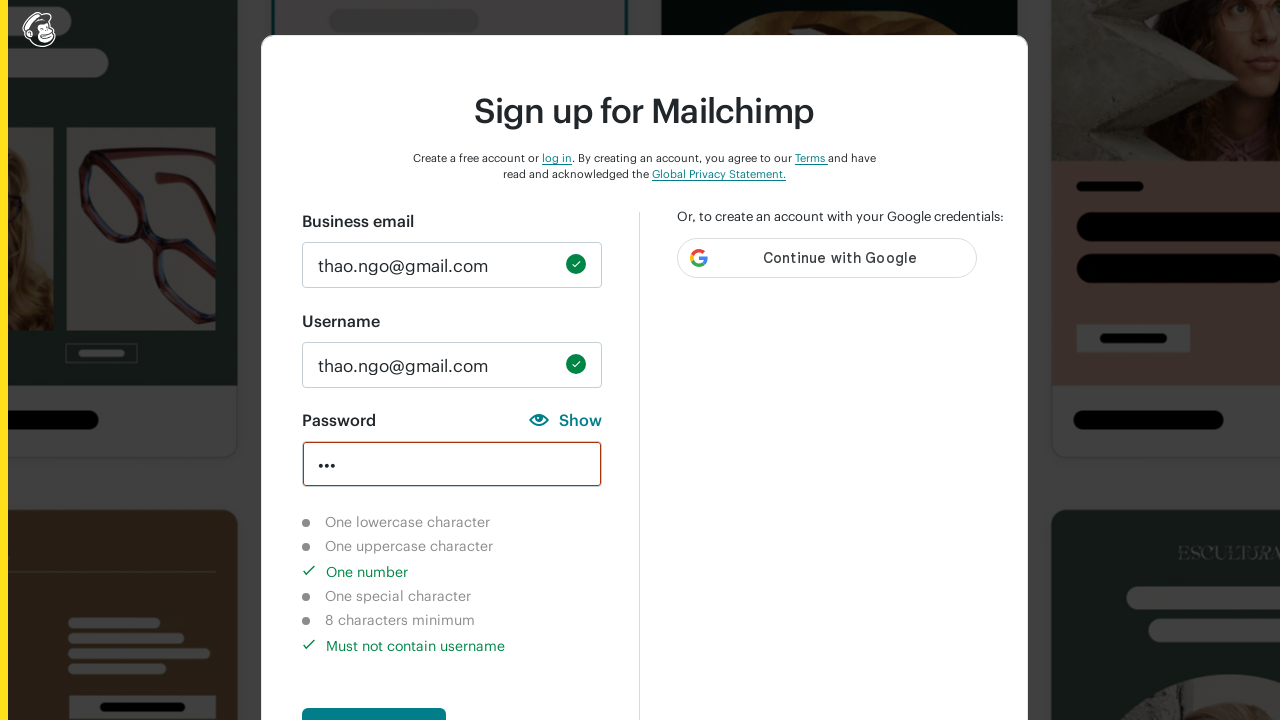

Verified lowercase character requirement is not completed for numeric password
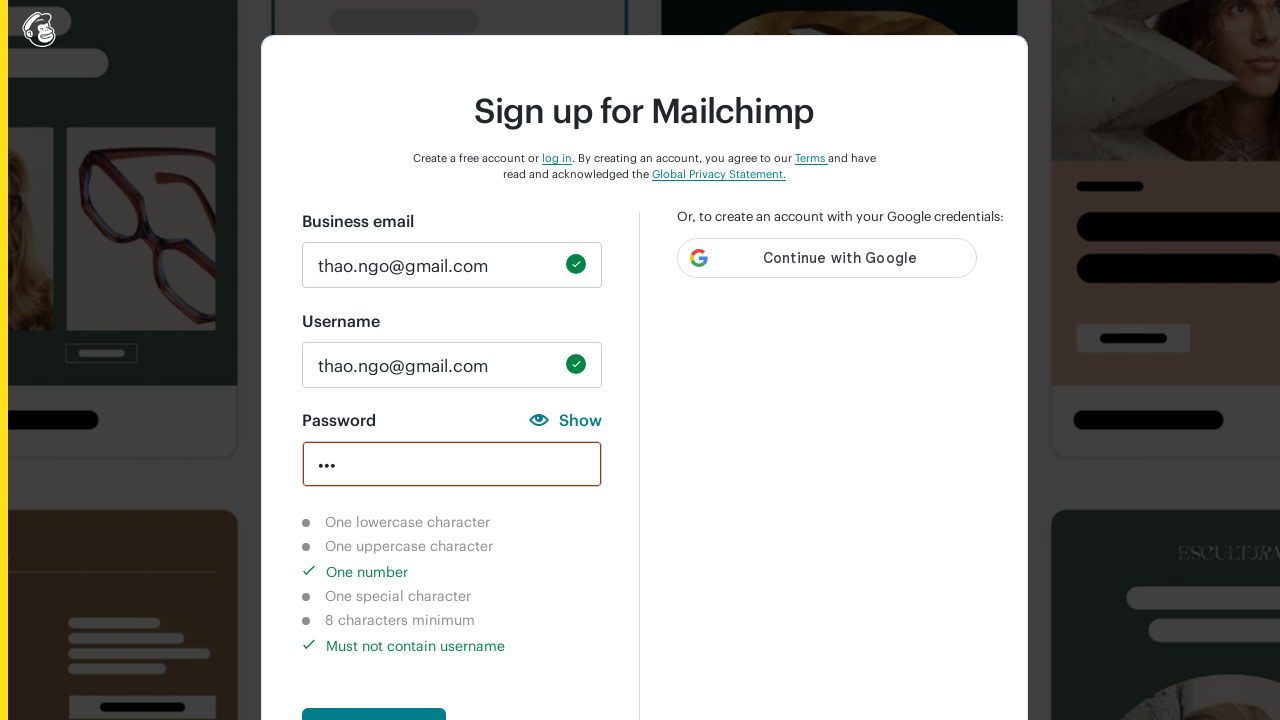

Verified uppercase character requirement is not completed for numeric password
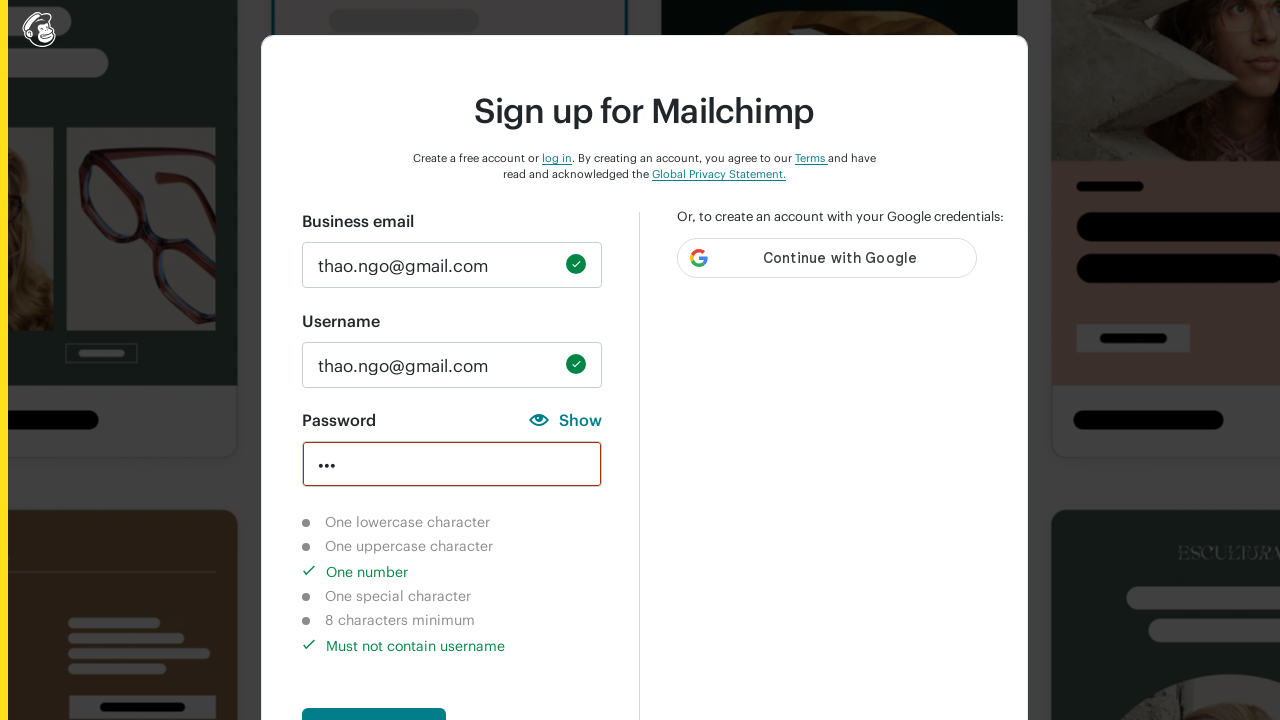

Verified number character requirement is completed for numeric password
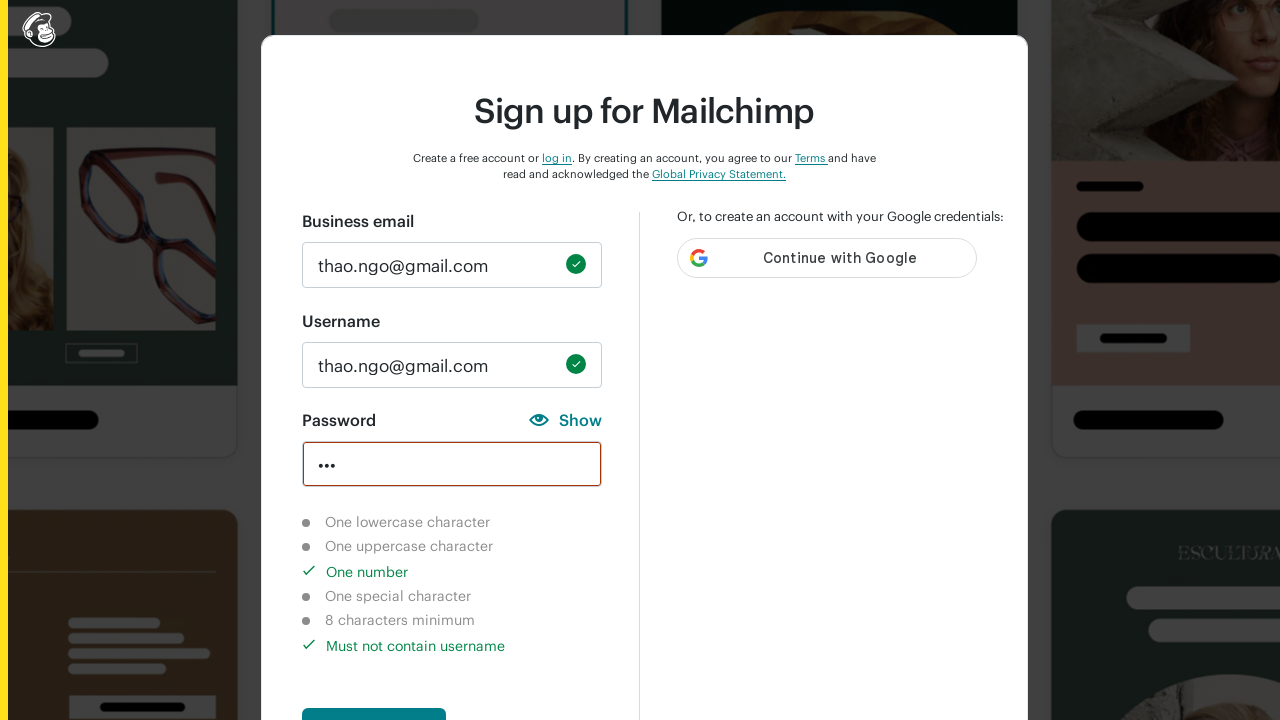

Verified special character requirement is not completed for numeric password
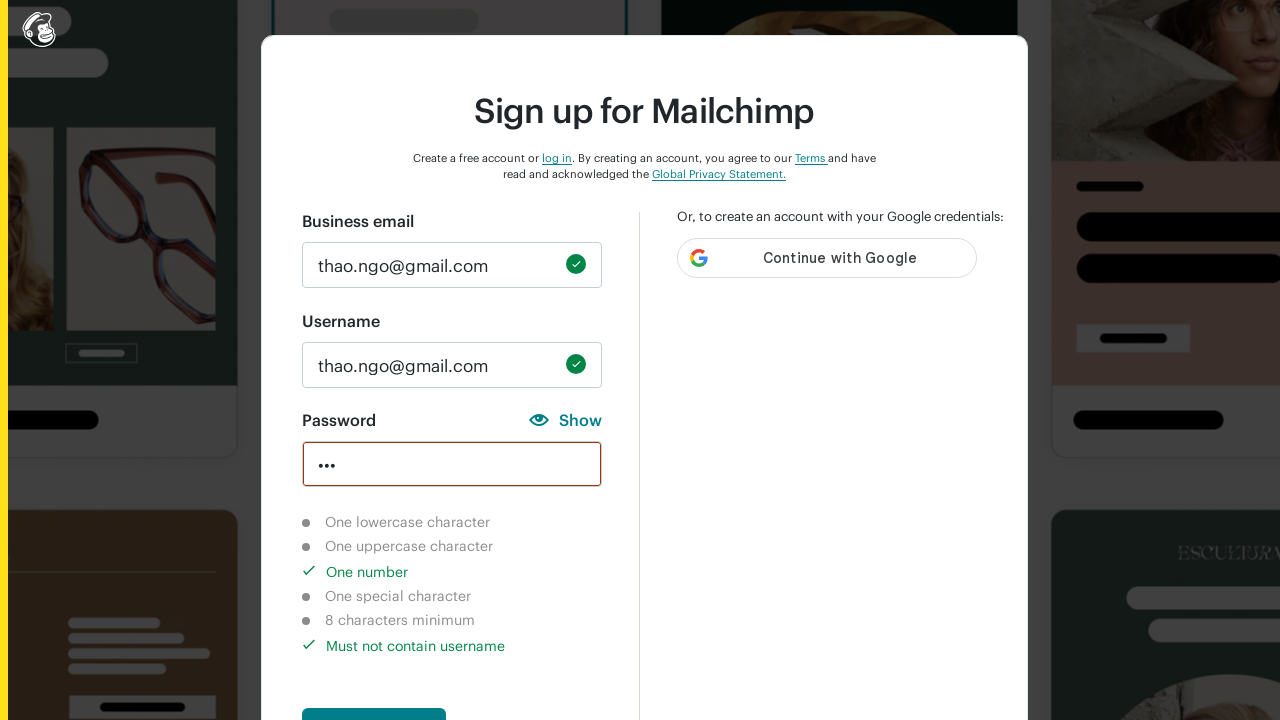

Verified 8-character minimum requirement is not completed for numeric password
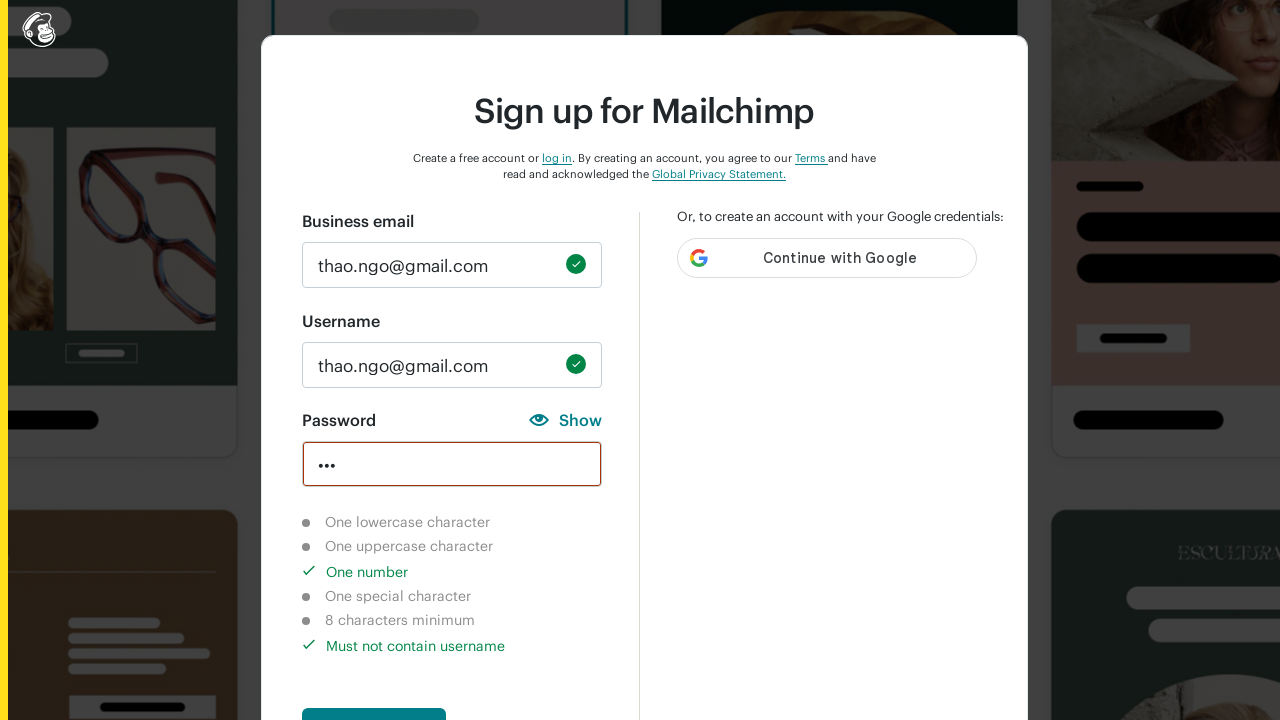

Cleared email field on input#email
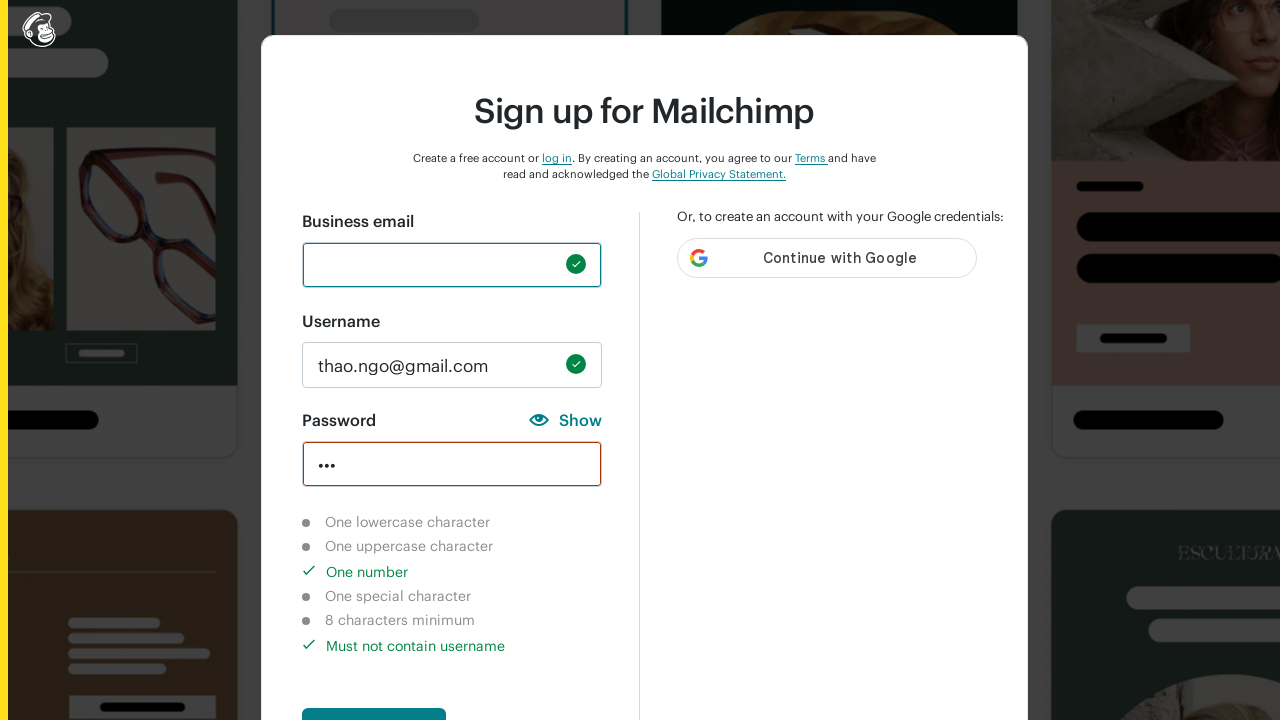

Cleared password field on input#new_password
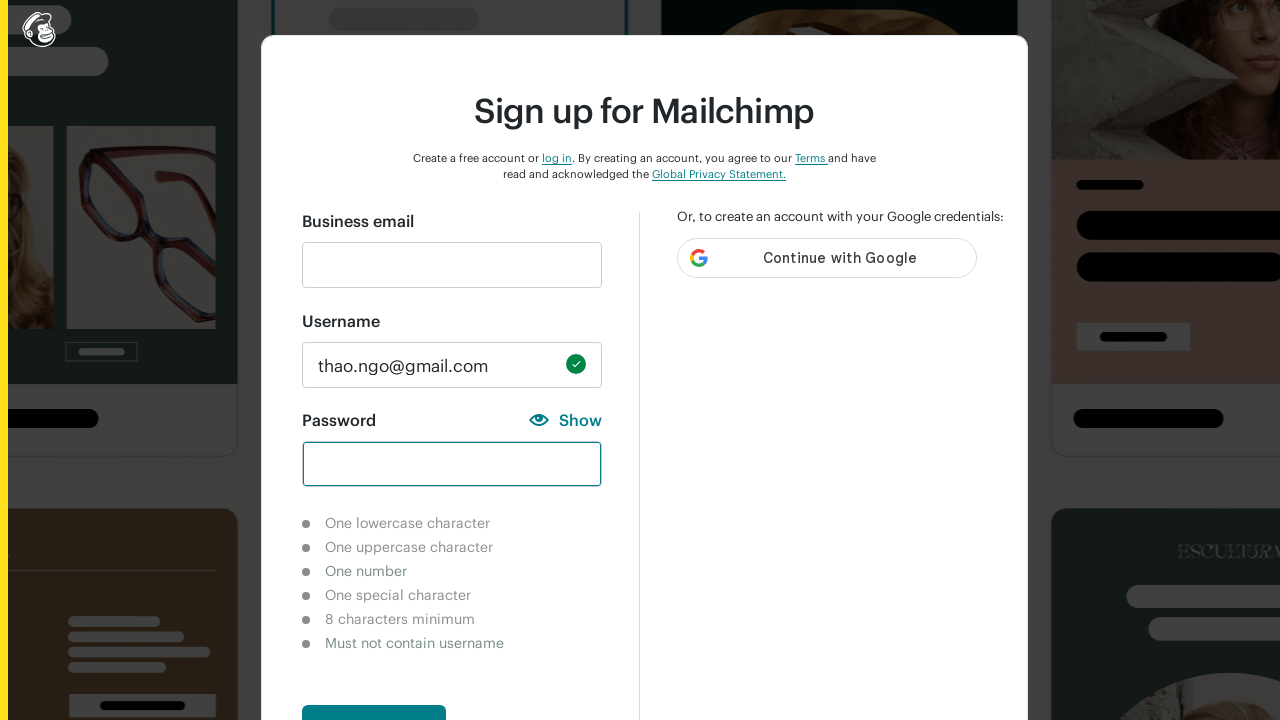

Filled email field with 'thao.ngo@gmail.com' on input#email
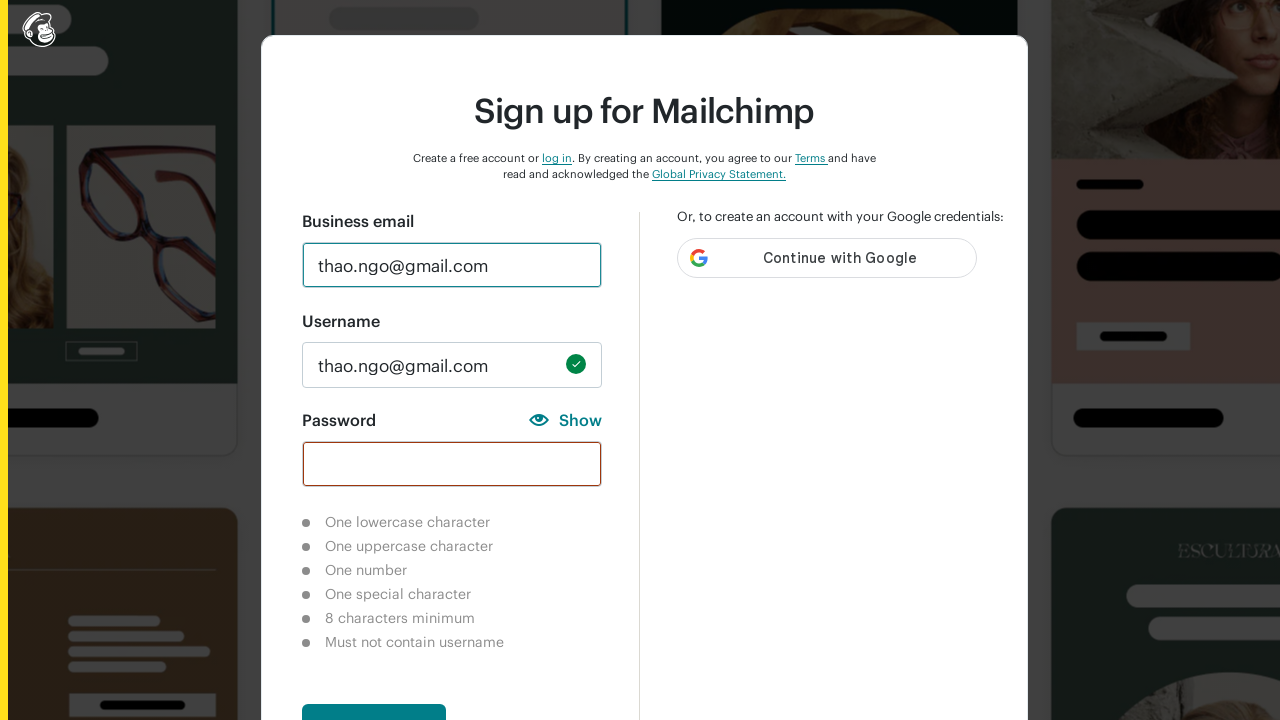

Filled password field with lowercase password 'aaa' on input#new_password
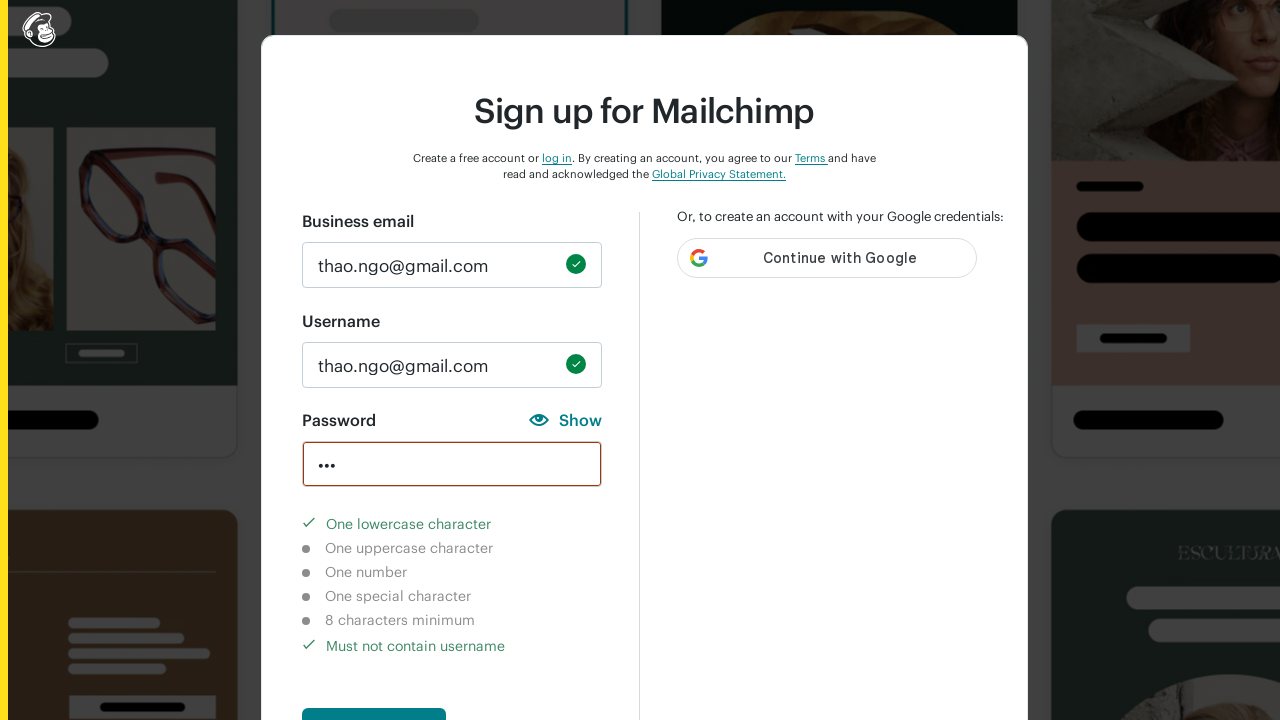

Verified lowercase character requirement is completed for lowercase password
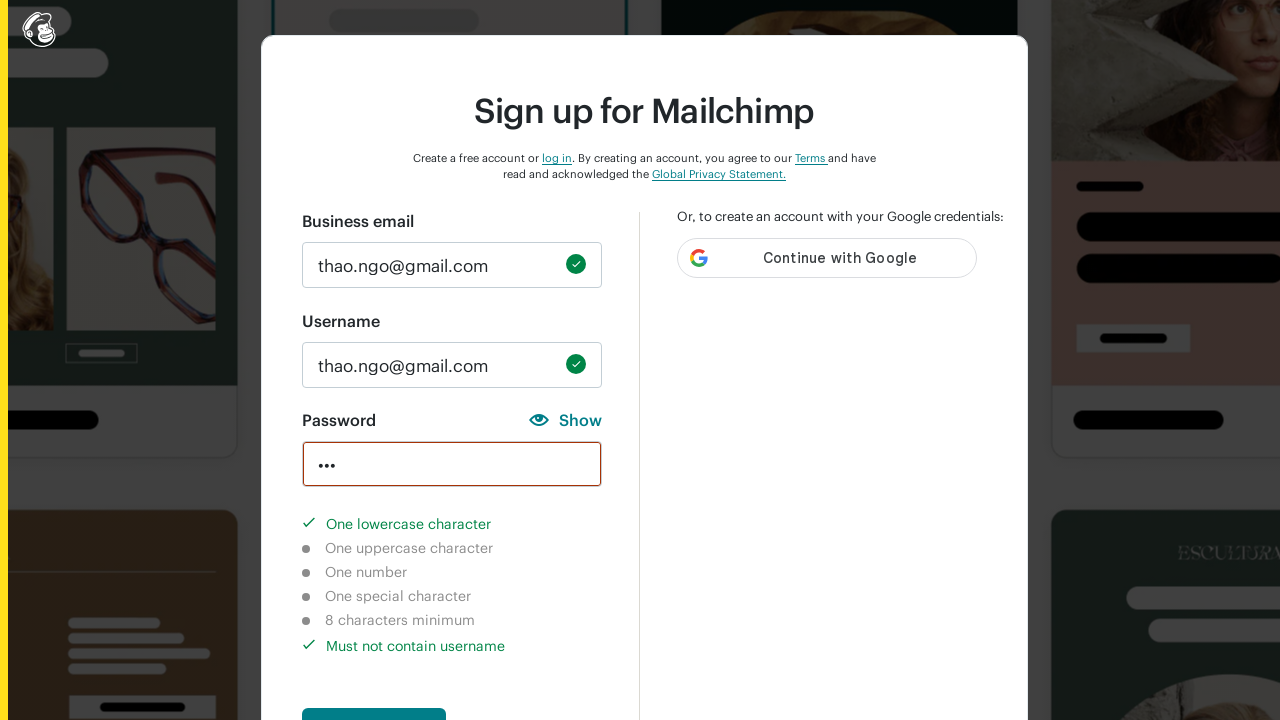

Verified uppercase character requirement is not completed for lowercase password
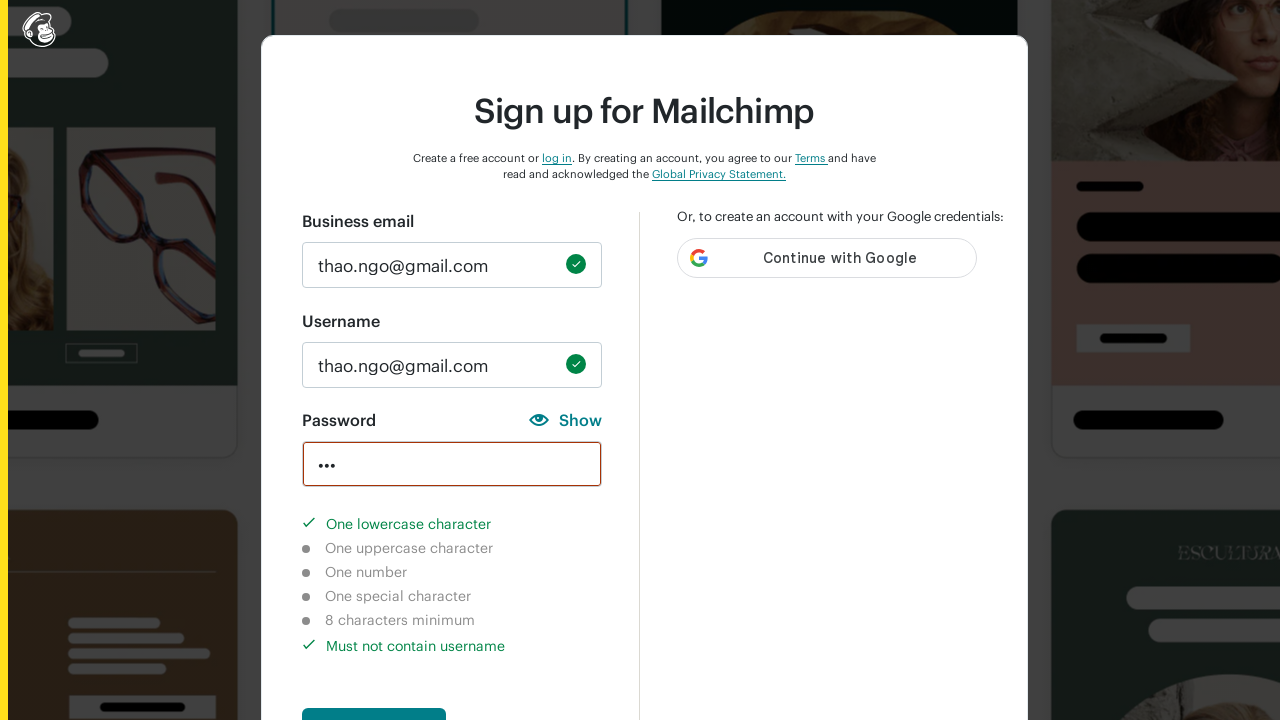

Verified number character requirement is not completed for lowercase password
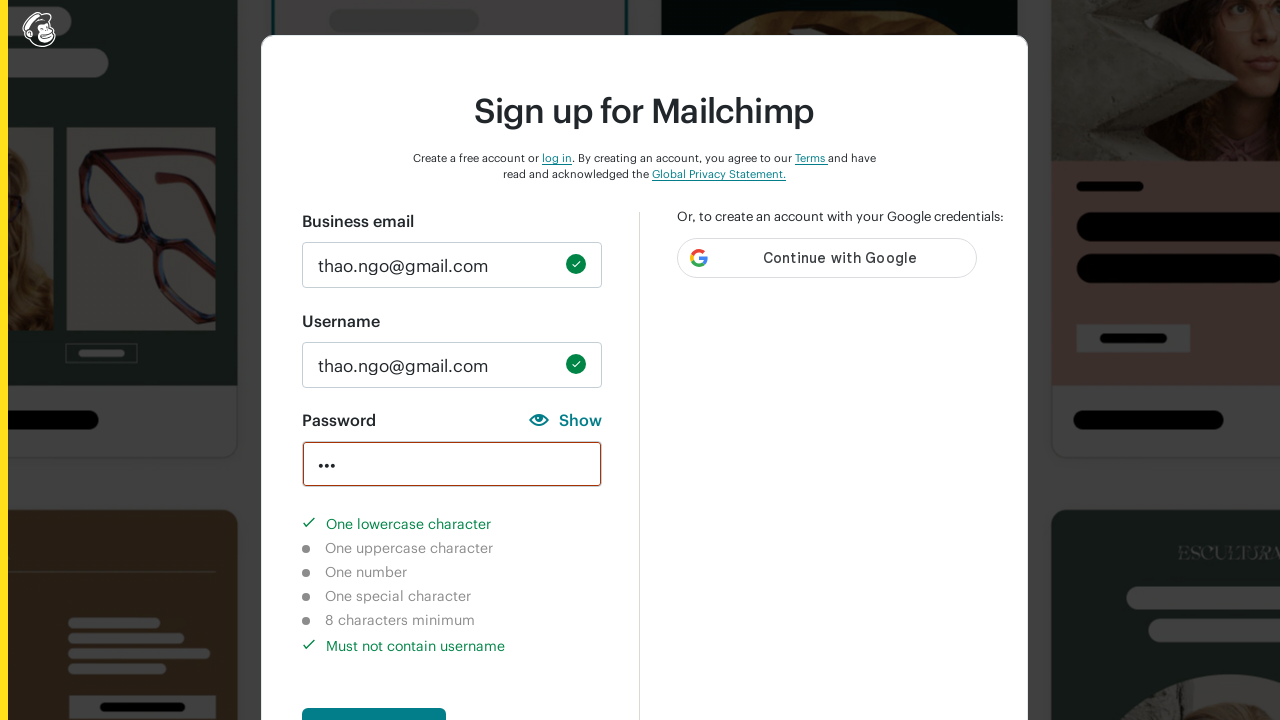

Verified special character requirement is not completed for lowercase password
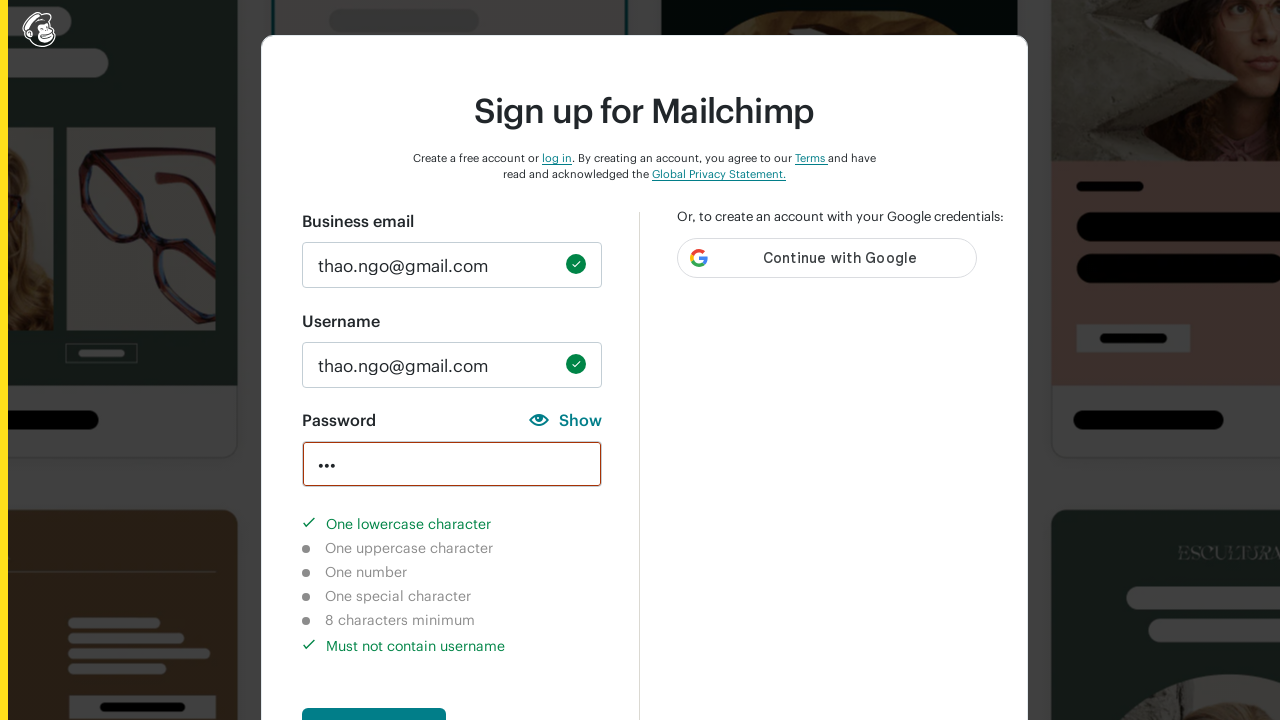

Verified 8-character minimum requirement is not completed for lowercase password
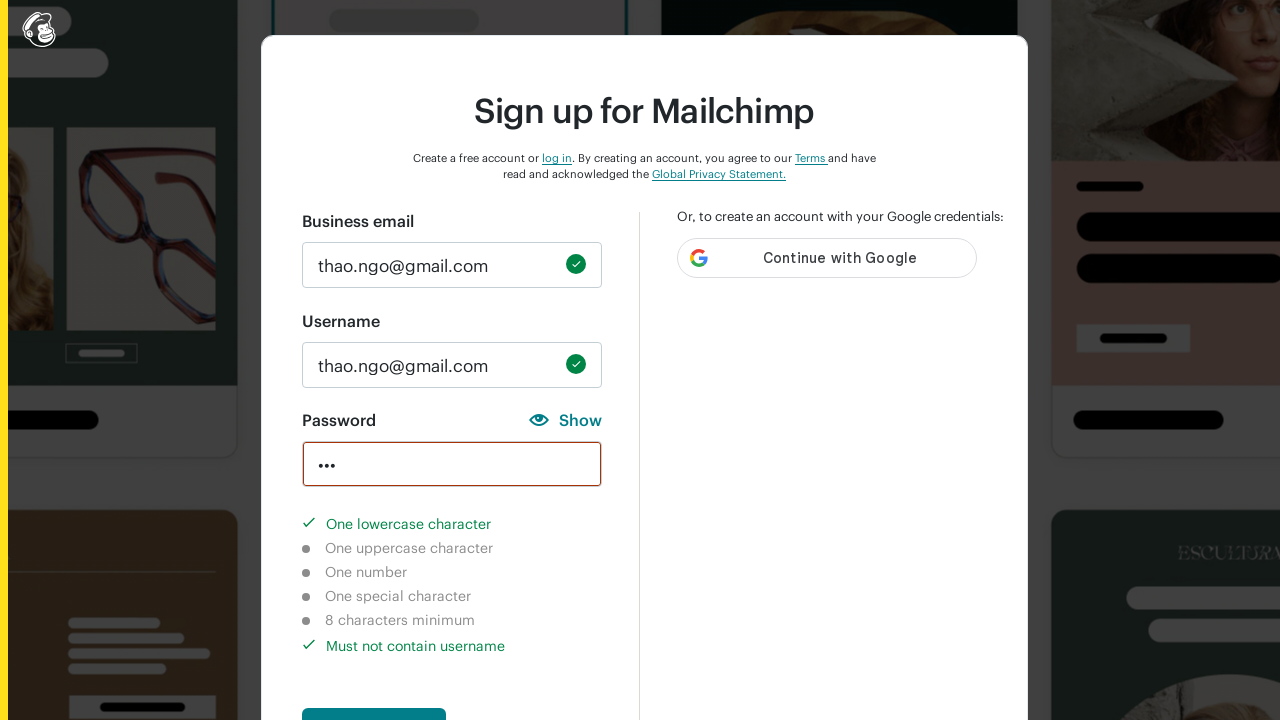

Cleared email field on input#email
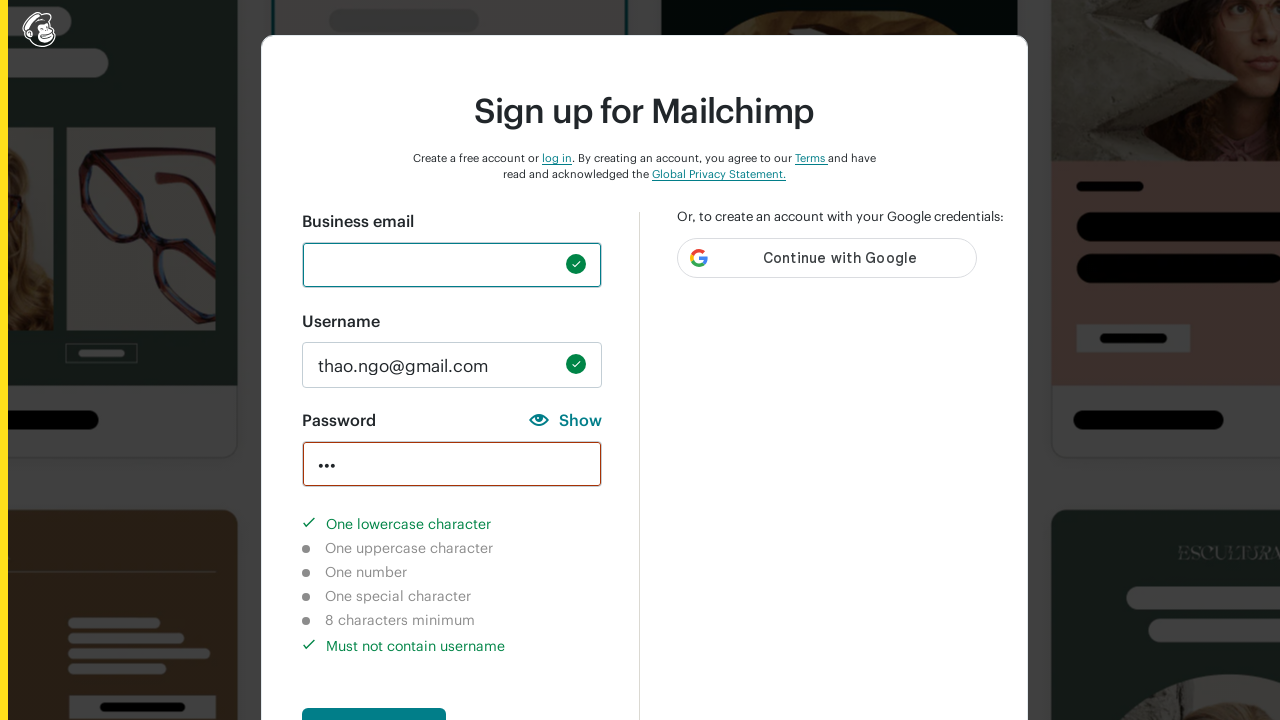

Cleared password field on input#new_password
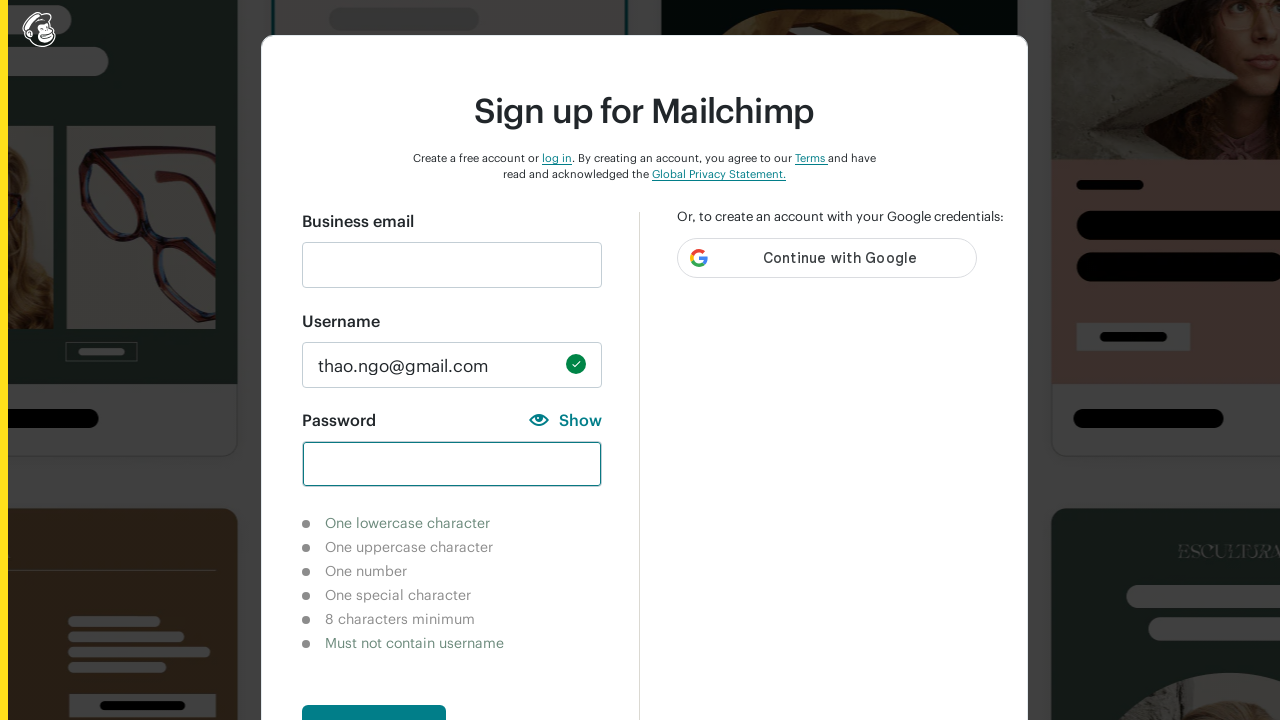

Filled email field with 'thao.ngo@gmail.com' on input#email
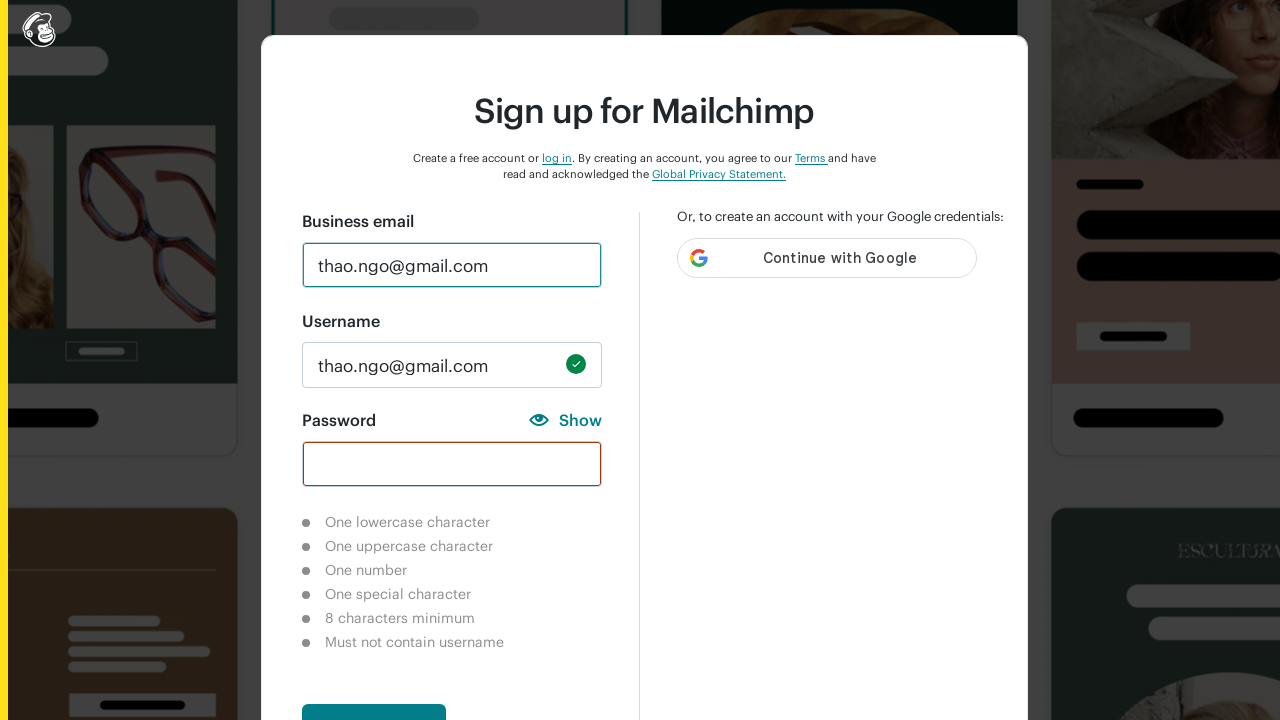

Filled password field with uppercase password 'AAA' on input#new_password
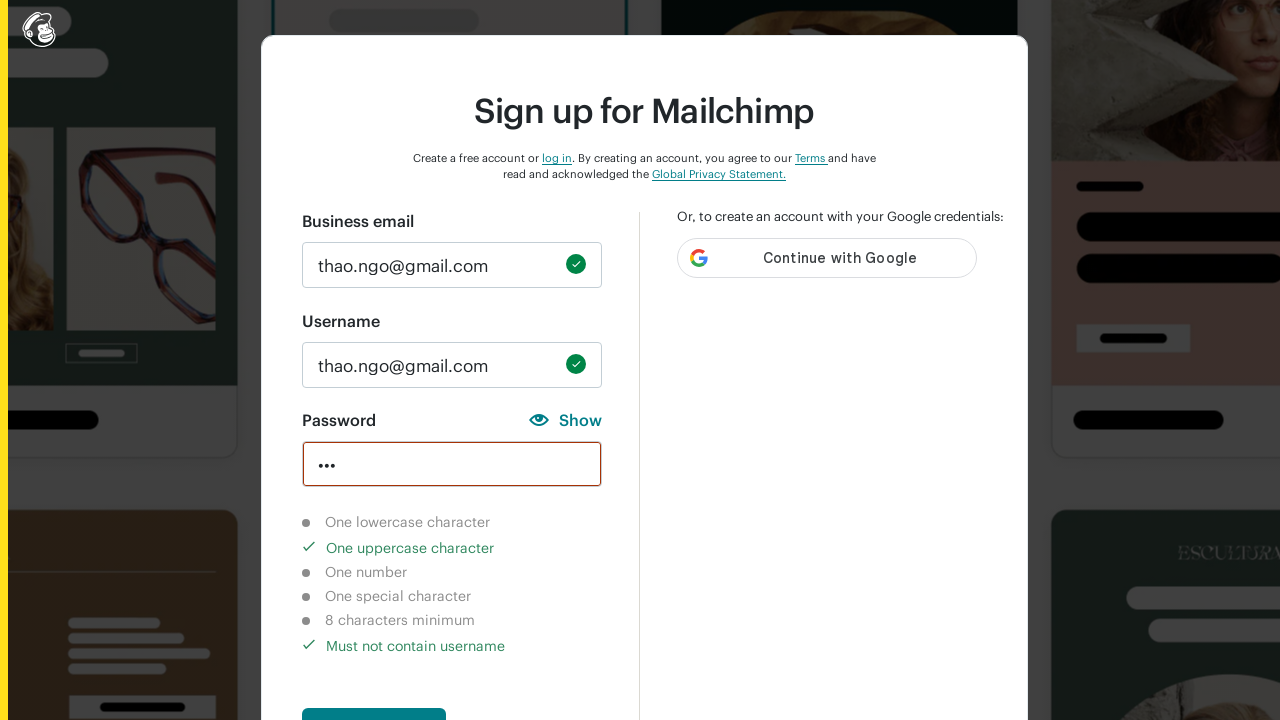

Verified lowercase character requirement is not completed for uppercase password
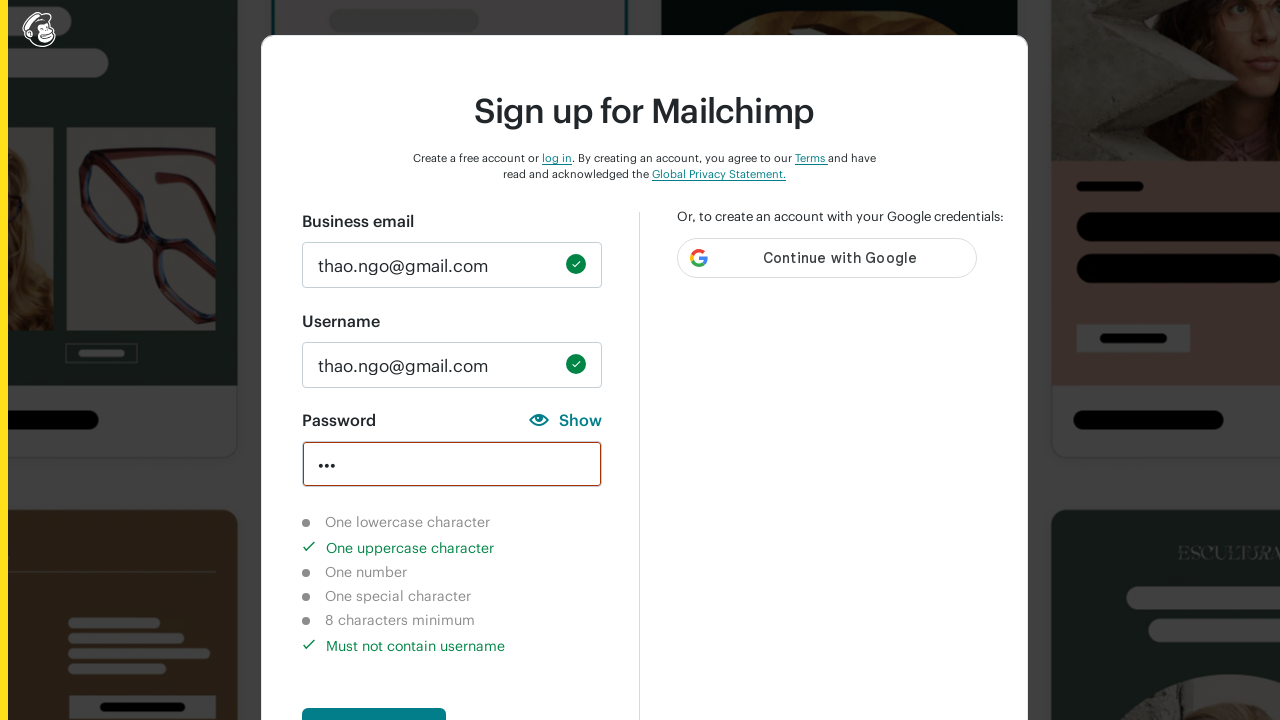

Verified uppercase character requirement is completed for uppercase password
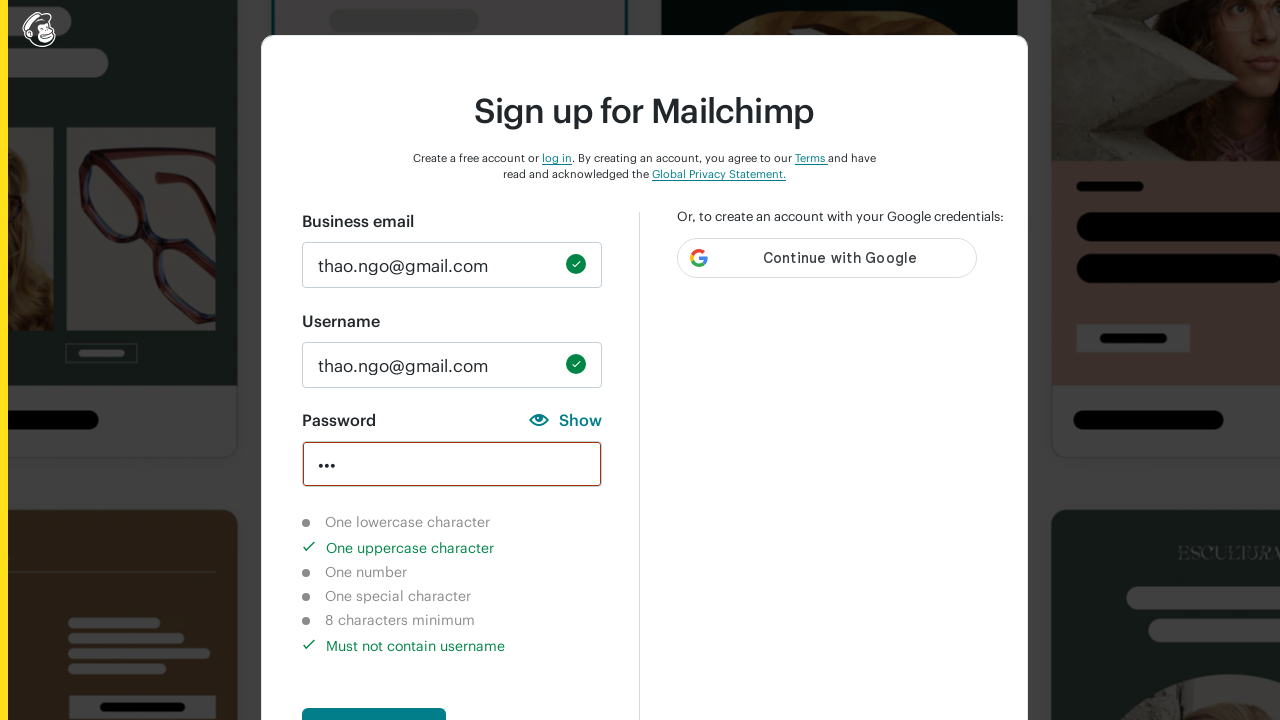

Verified number character requirement is not completed for uppercase password
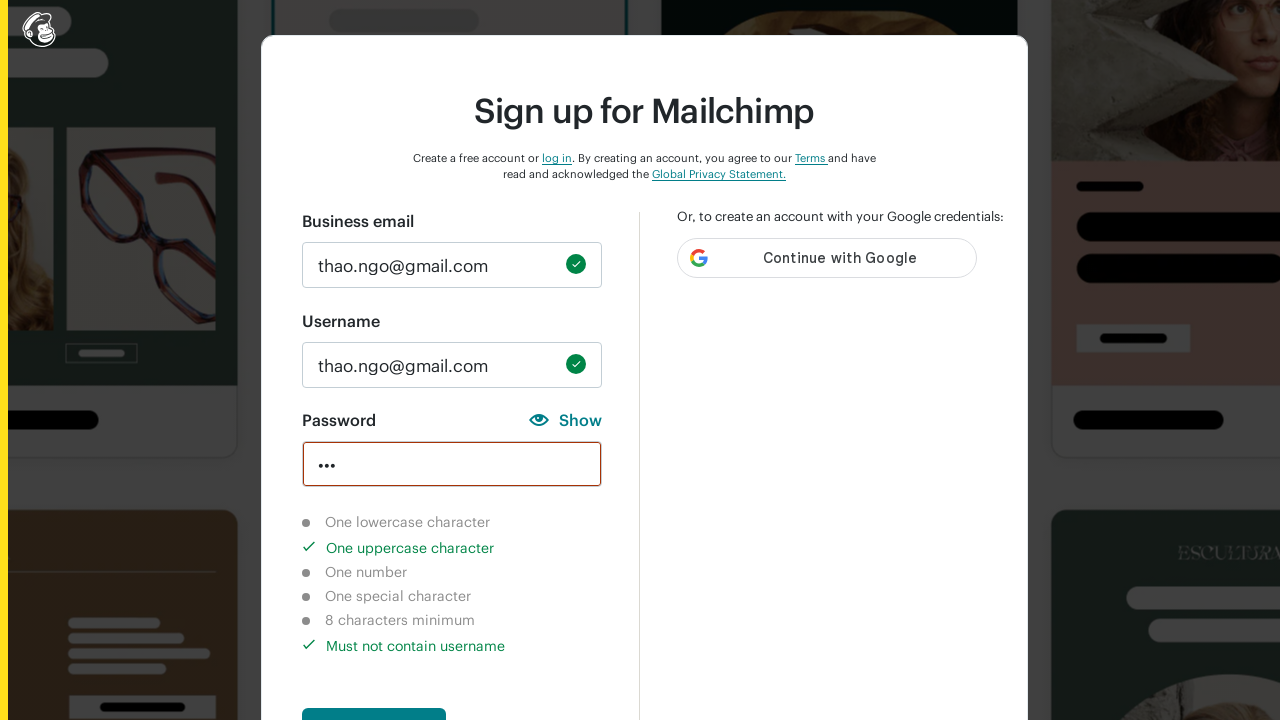

Verified special character requirement is not completed for uppercase password
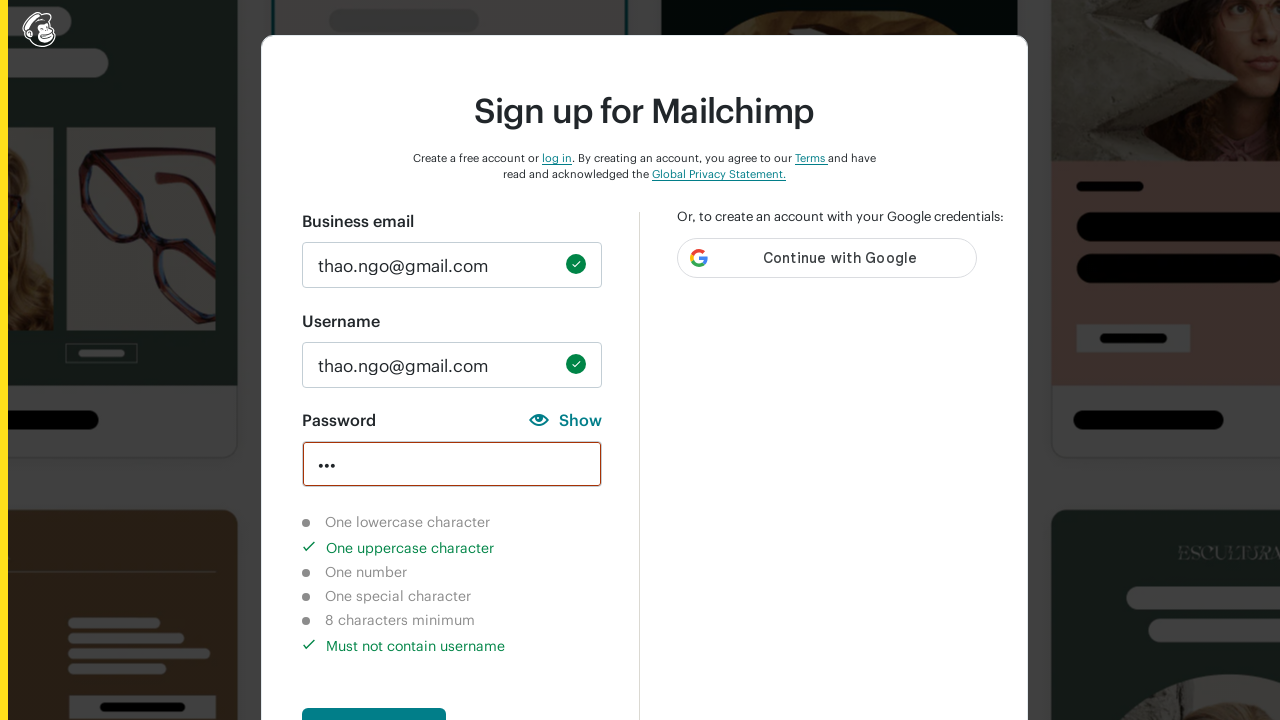

Verified 8-character minimum requirement is not completed for uppercase password
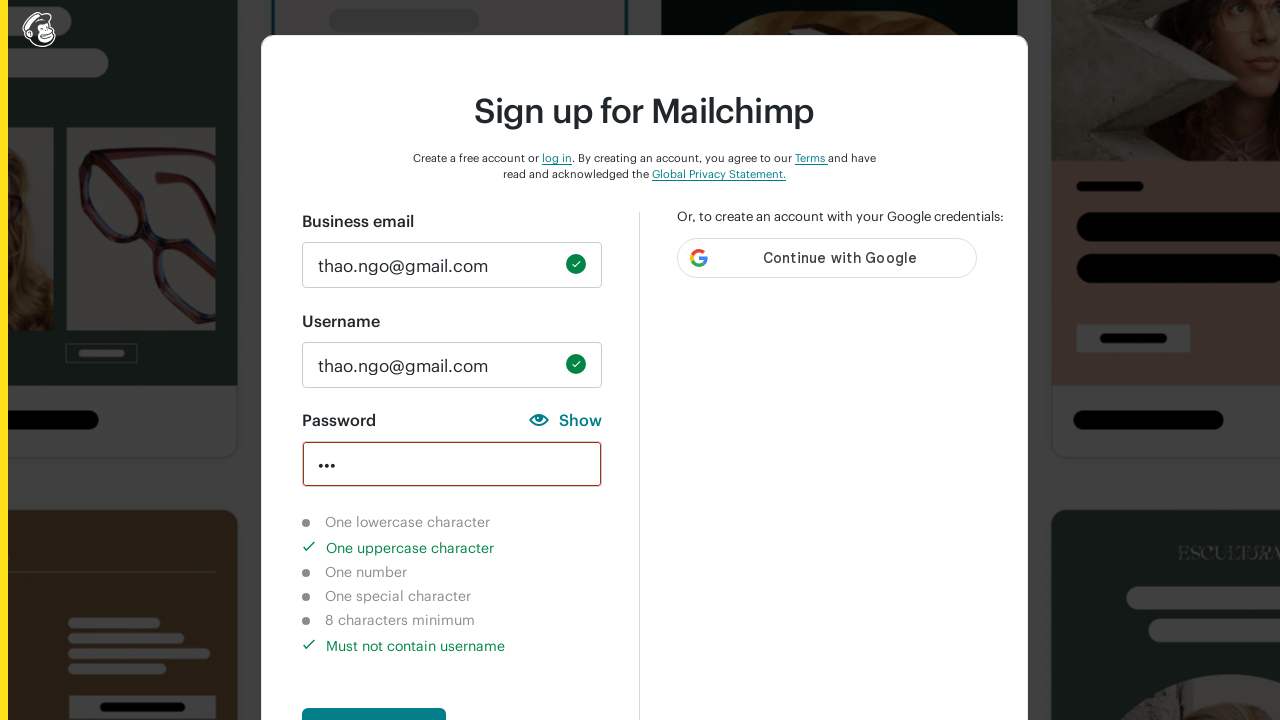

Cleared email field on input#email
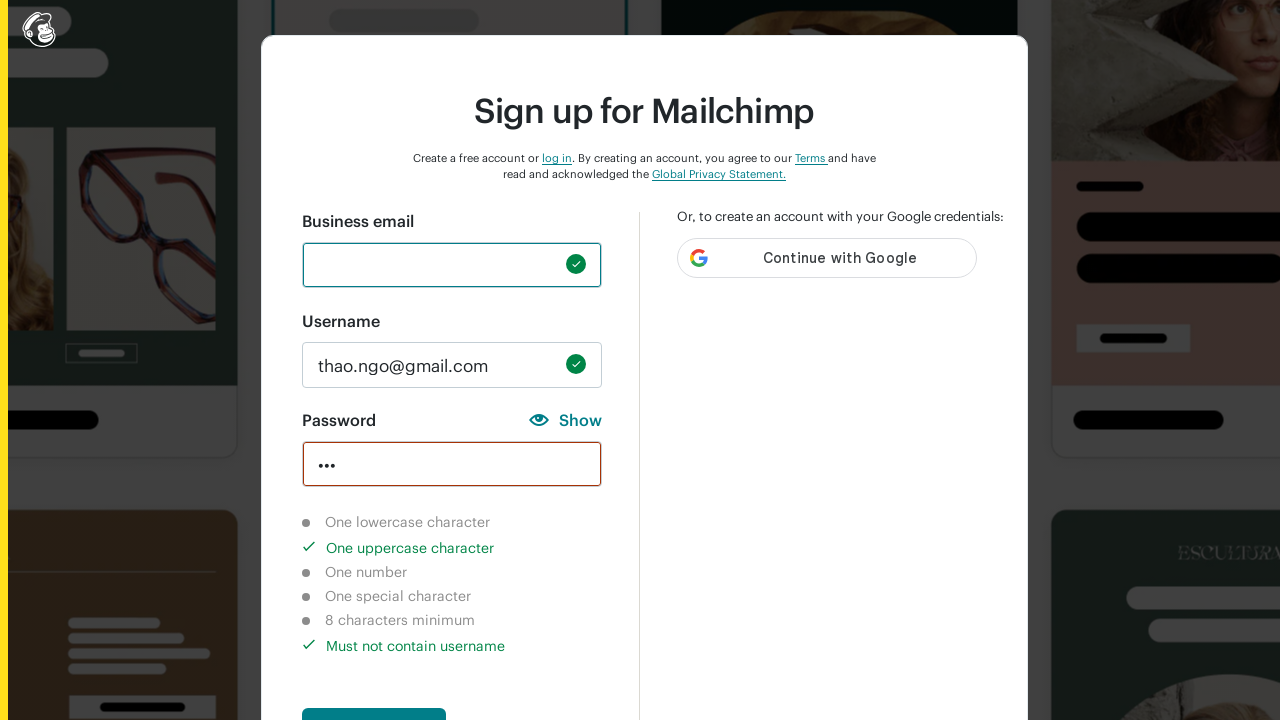

Cleared password field on input#new_password
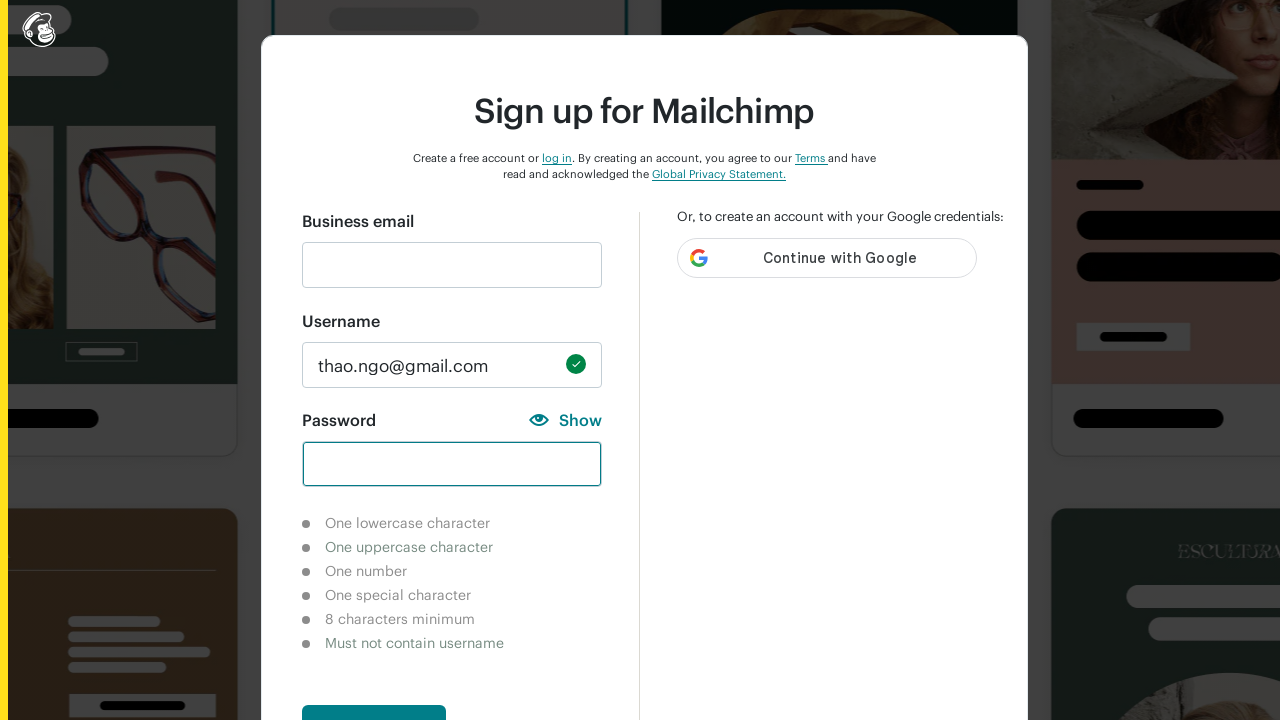

Filled email field with 'thao.ngo@gmail.com' on input#email
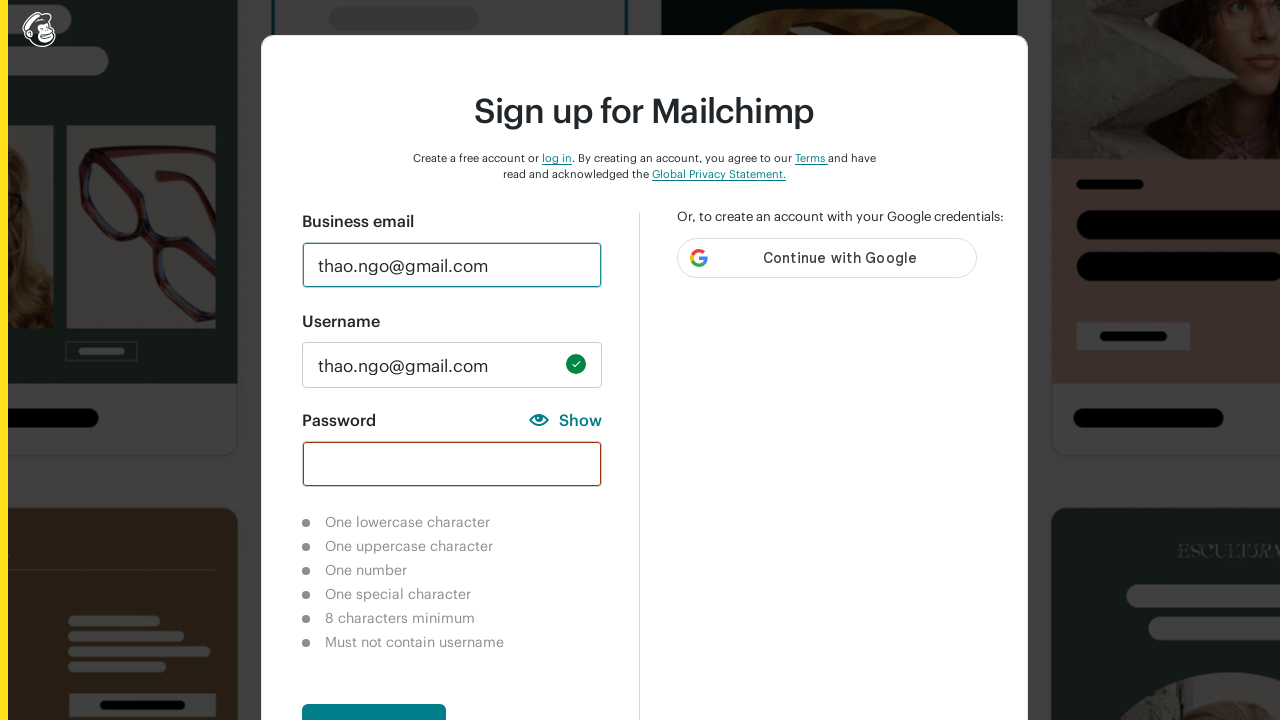

Filled password field with special characters password '@#$%' on input#new_password
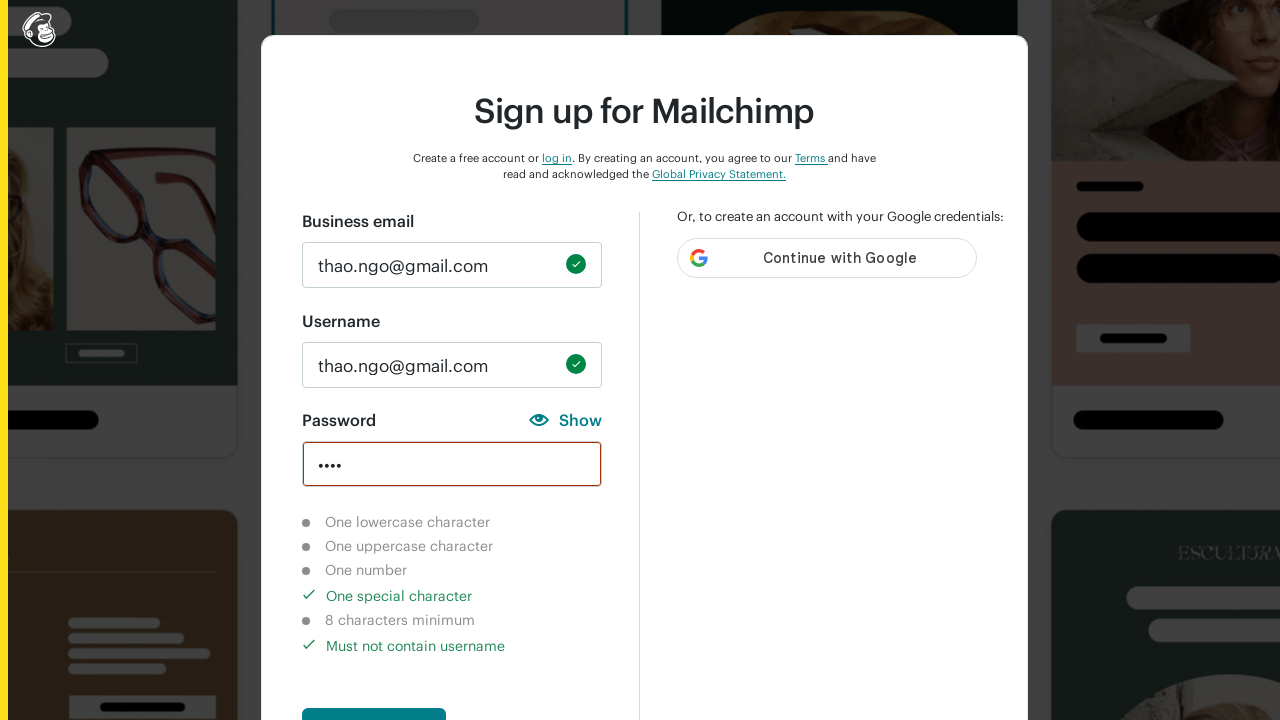

Verified lowercase character requirement is not completed for special characters password
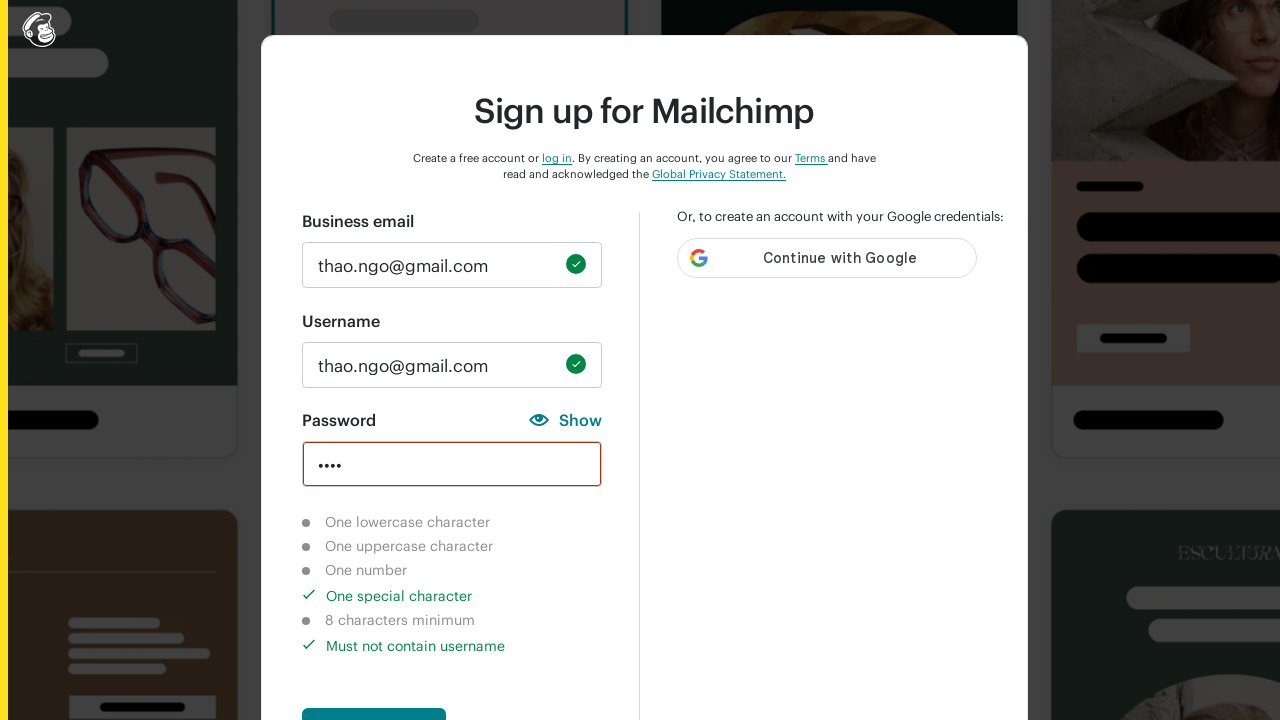

Verified uppercase character requirement is not completed for special characters password
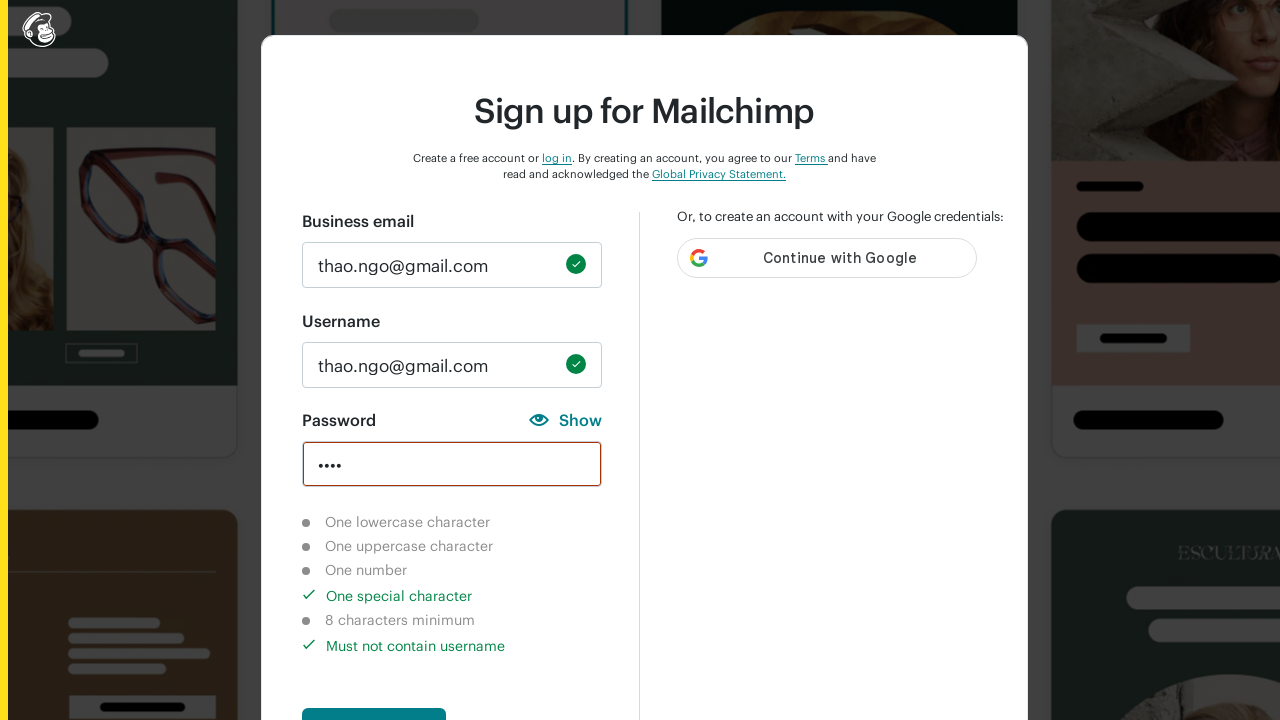

Verified number character requirement is not completed for special characters password
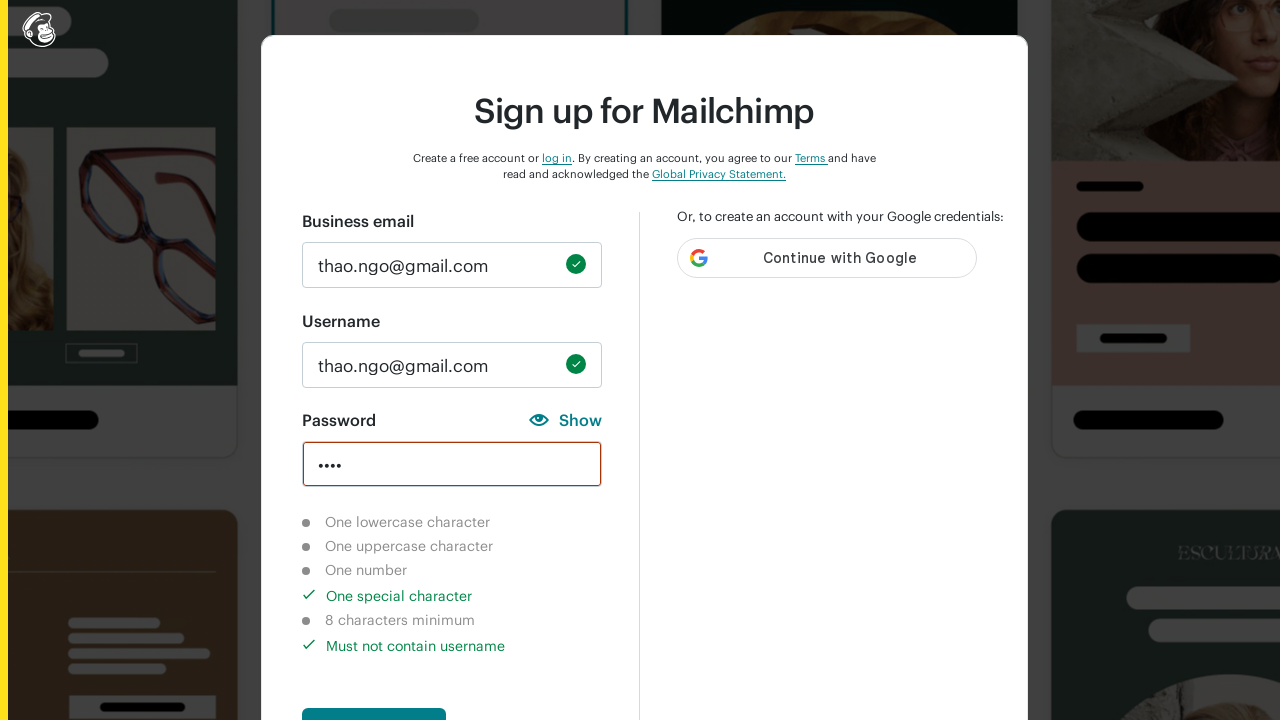

Verified special character requirement is completed for special characters password
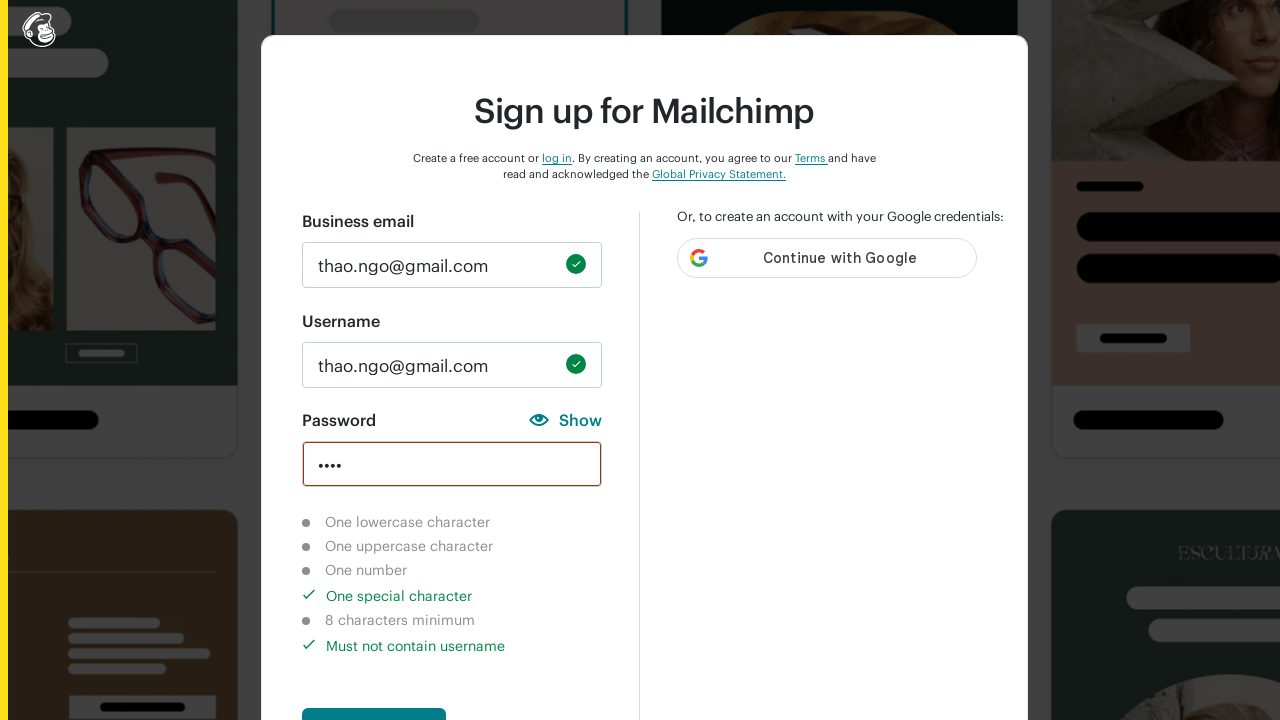

Verified 8-character minimum requirement is not completed for special characters password
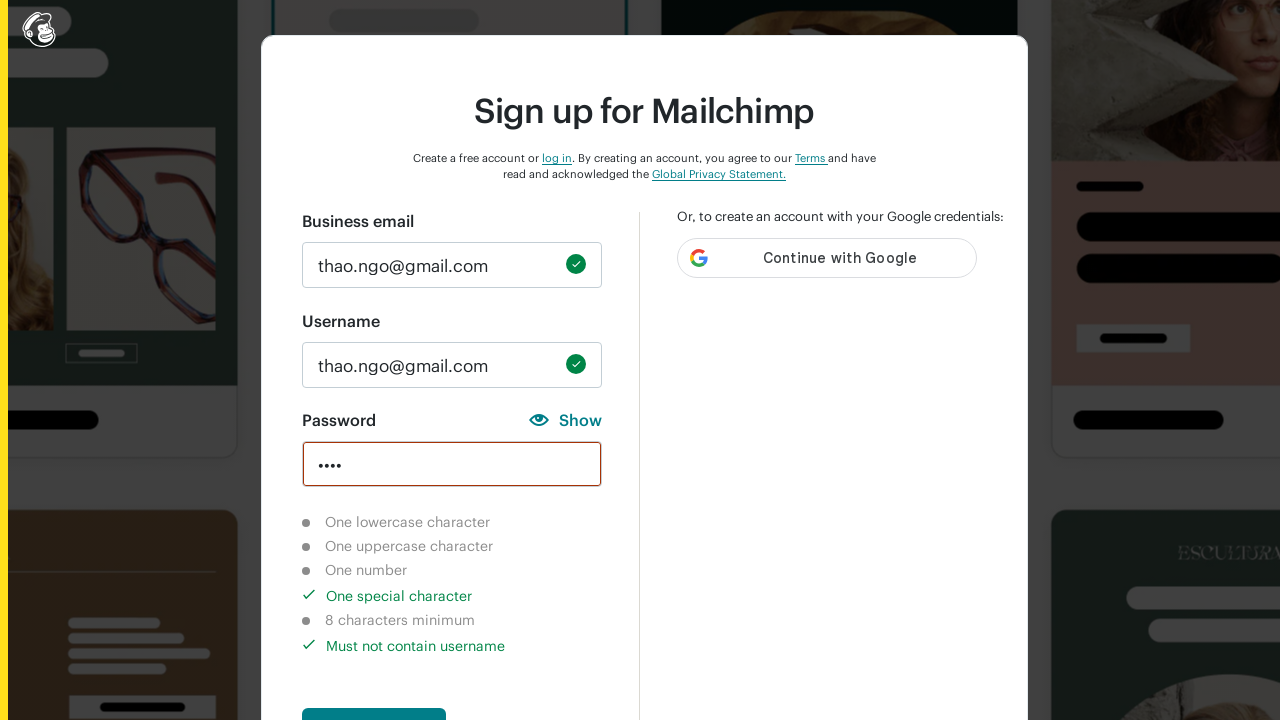

Cleared email field on input#email
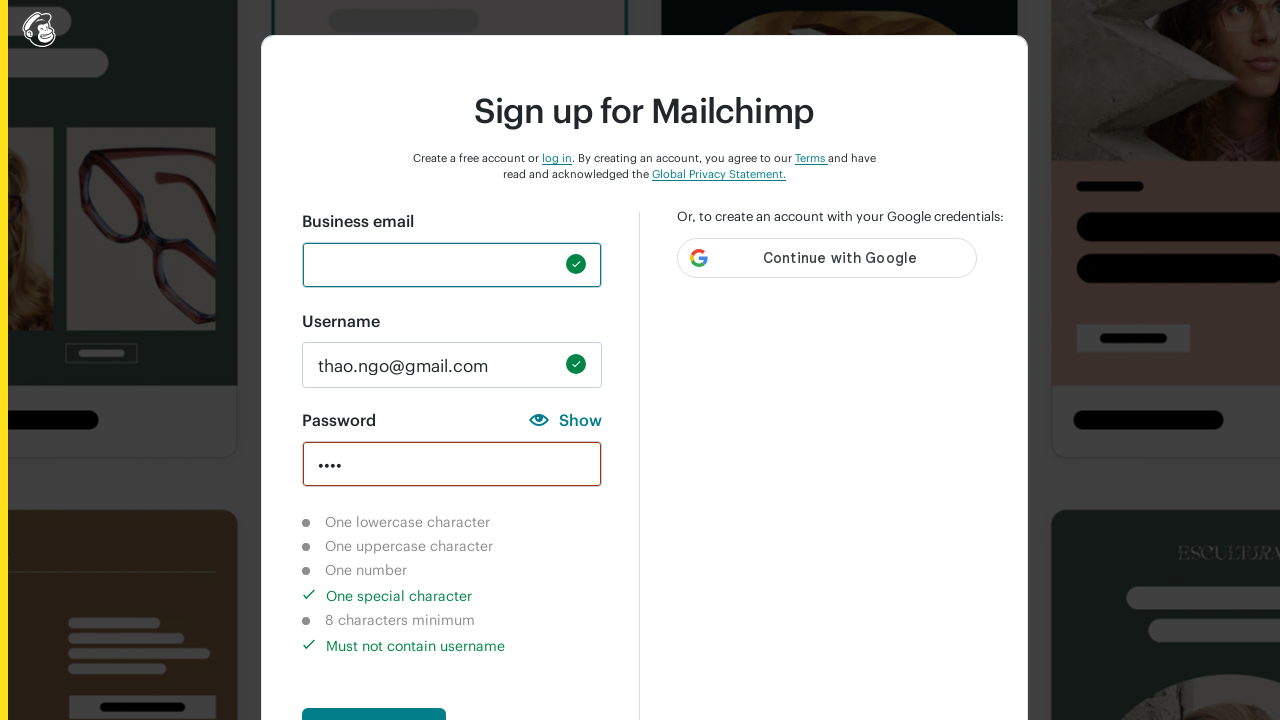

Cleared password field on input#new_password
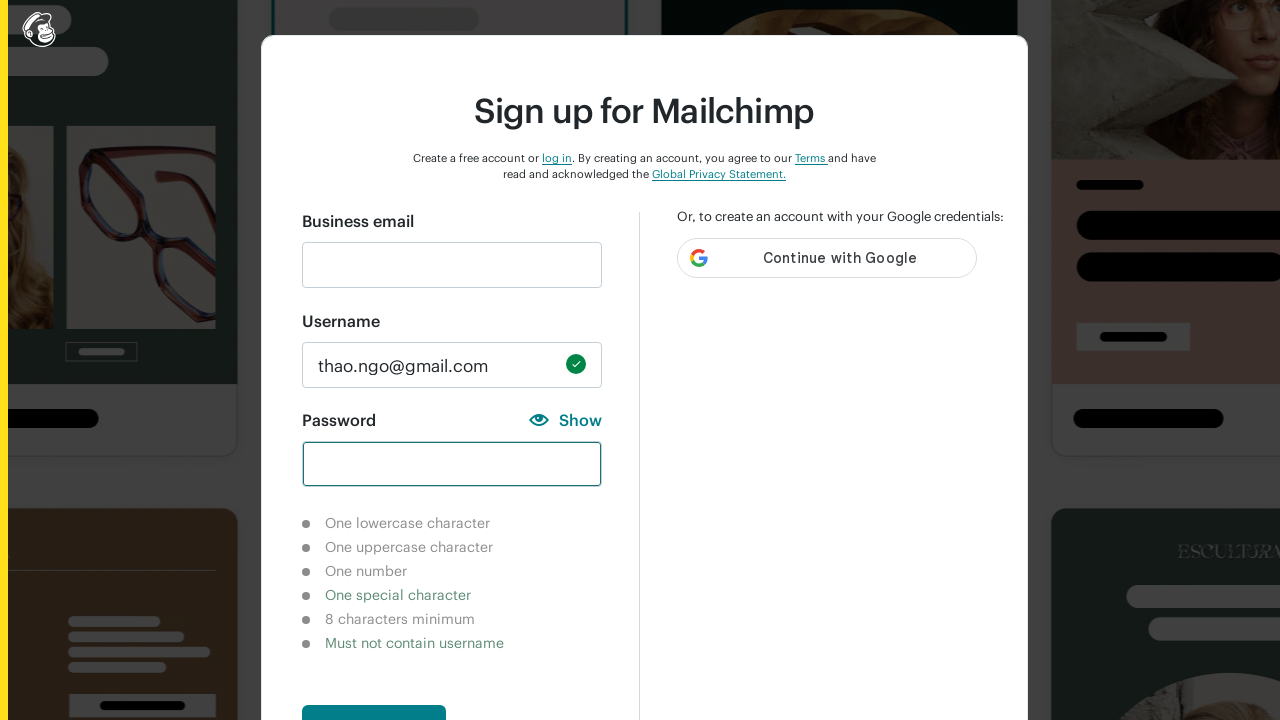

Filled email field with 'thao.ngo@gmail.com' on input#email
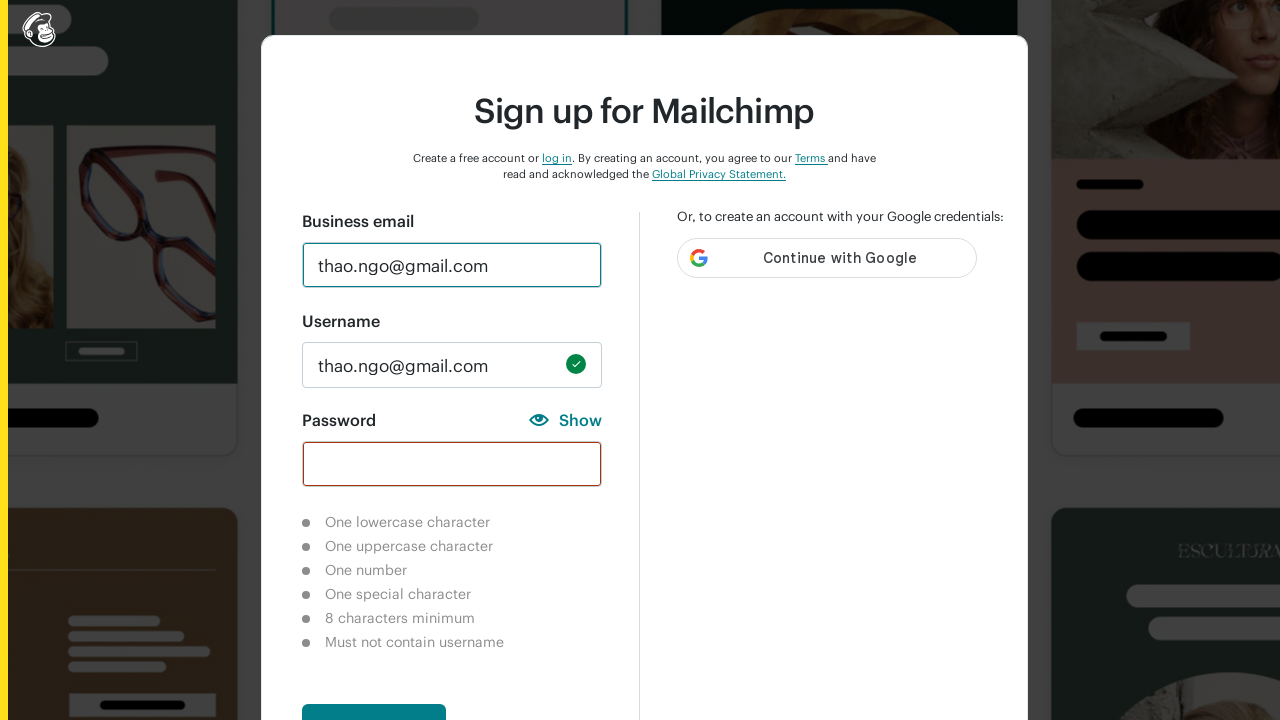

Filled password field with 8-digit password '67123458' on input#new_password
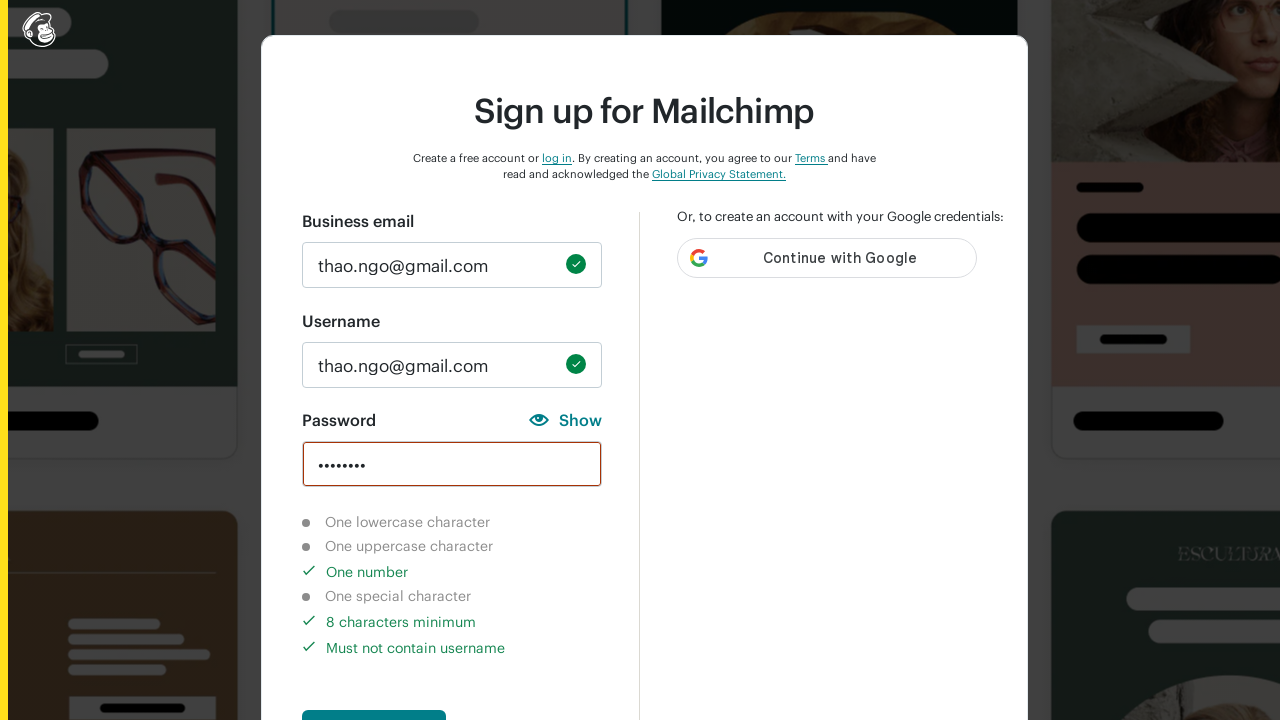

Verified lowercase character requirement is not completed for 8-digit password
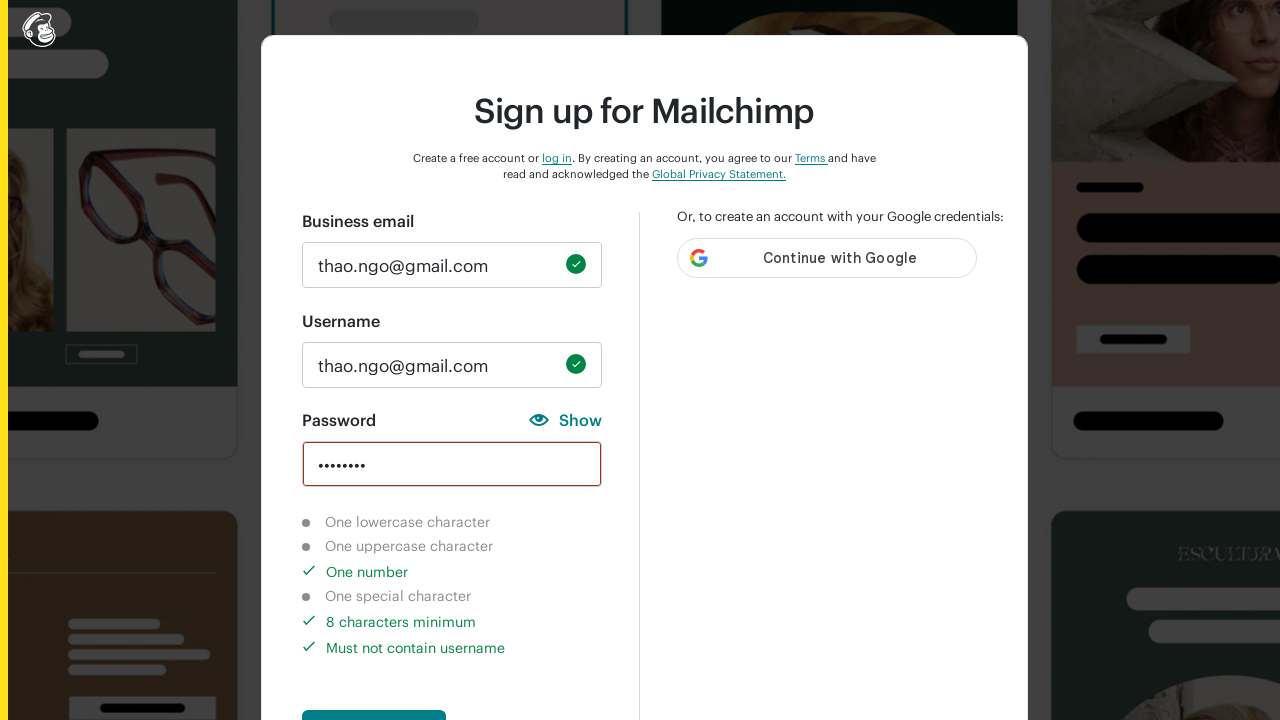

Verified uppercase character requirement is not completed for 8-digit password
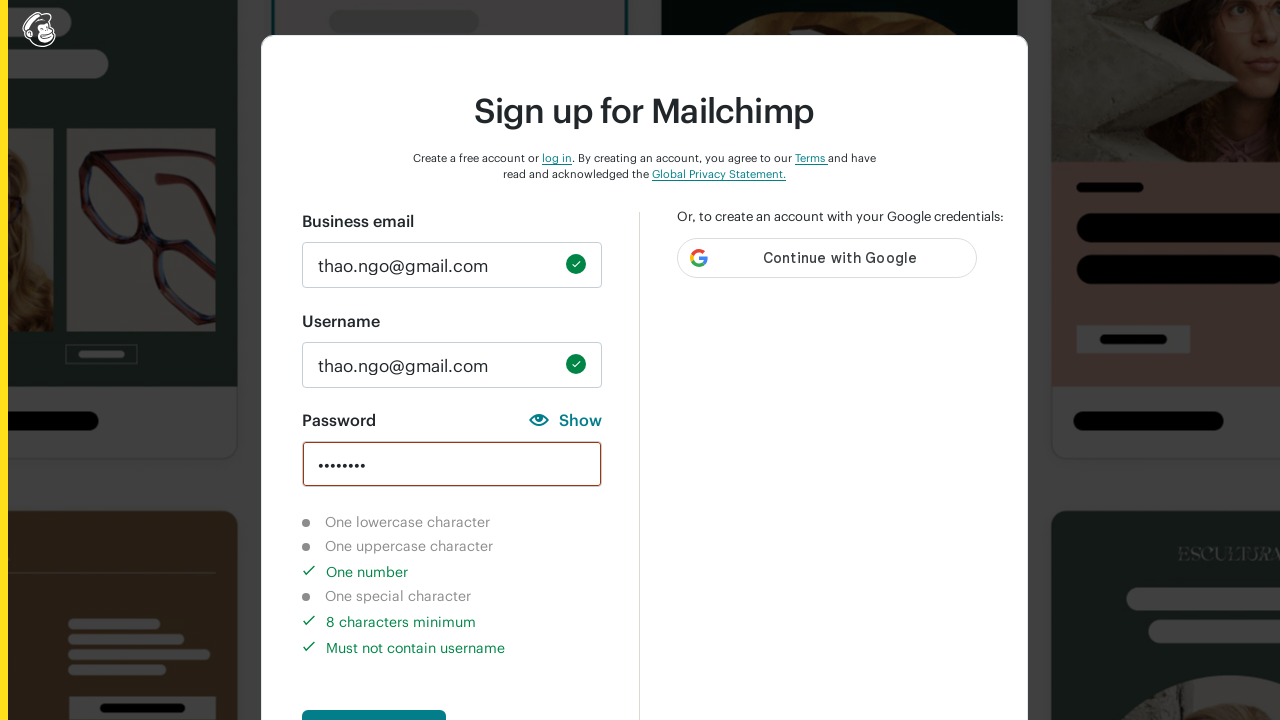

Verified number character requirement is completed for 8-digit password
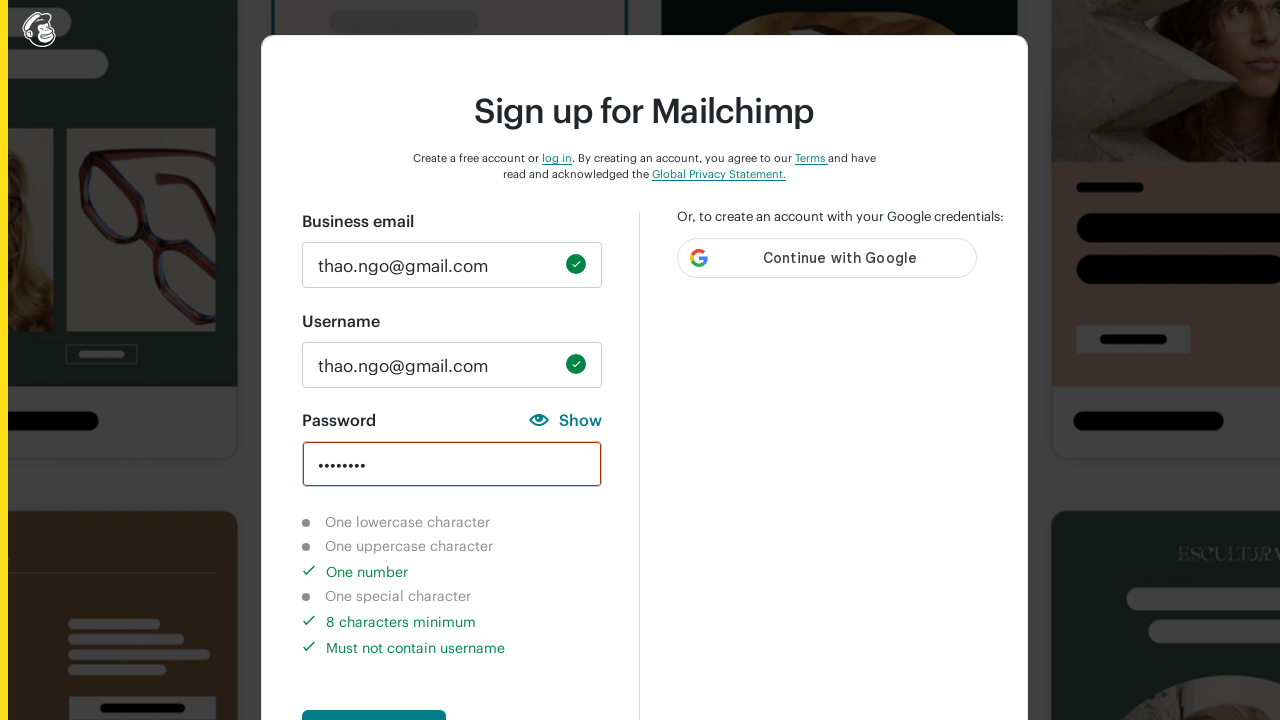

Verified special character requirement is not completed for 8-digit password
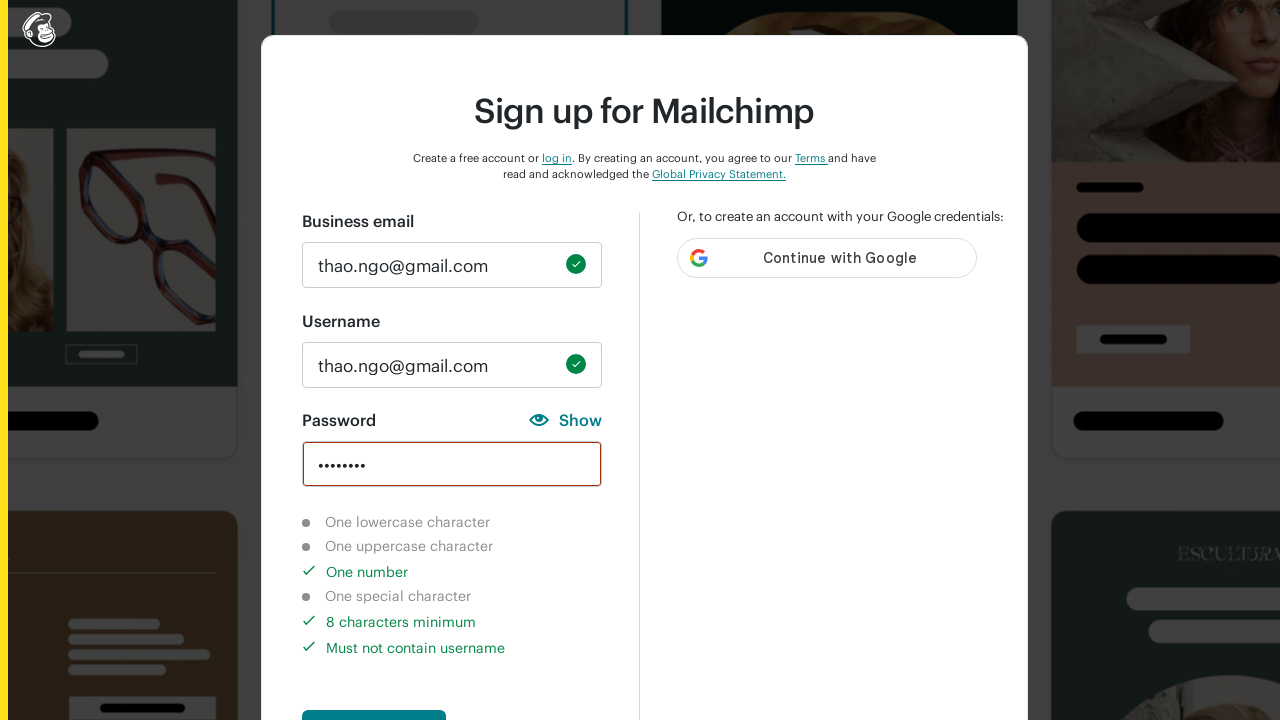

Verified 8-character minimum requirement is completed for 8-digit password
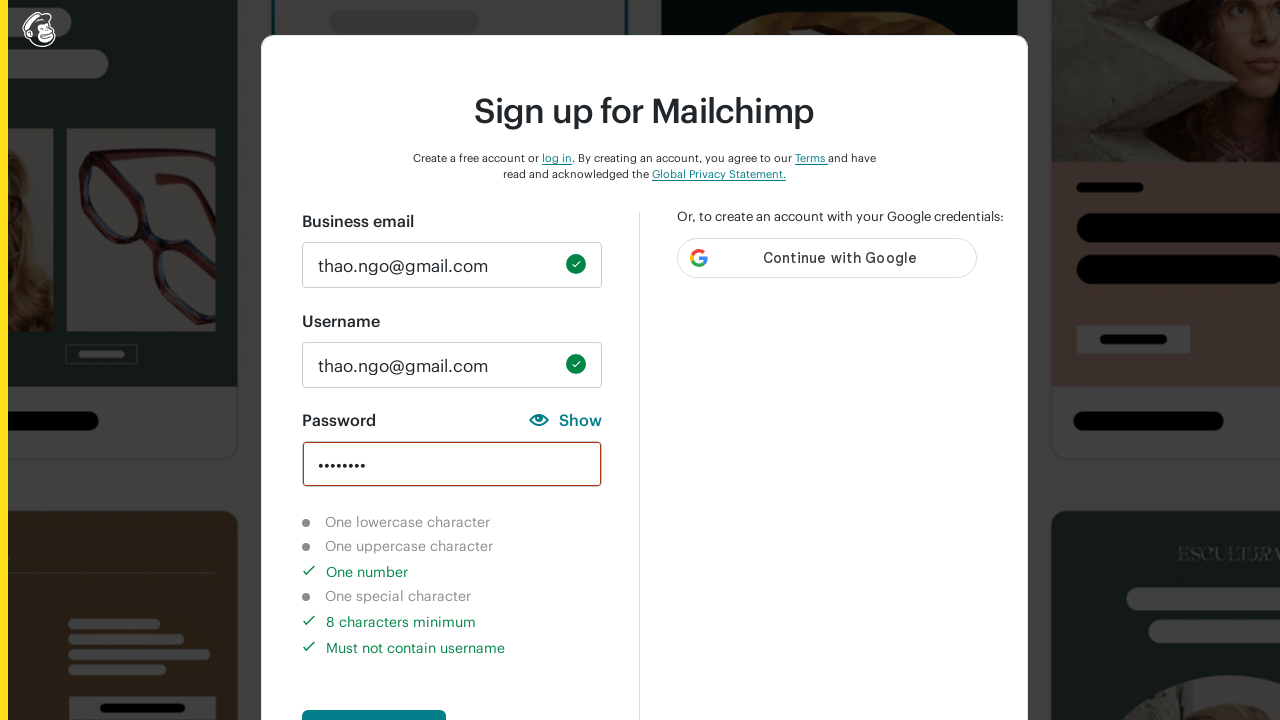

Cleared email field on input#email
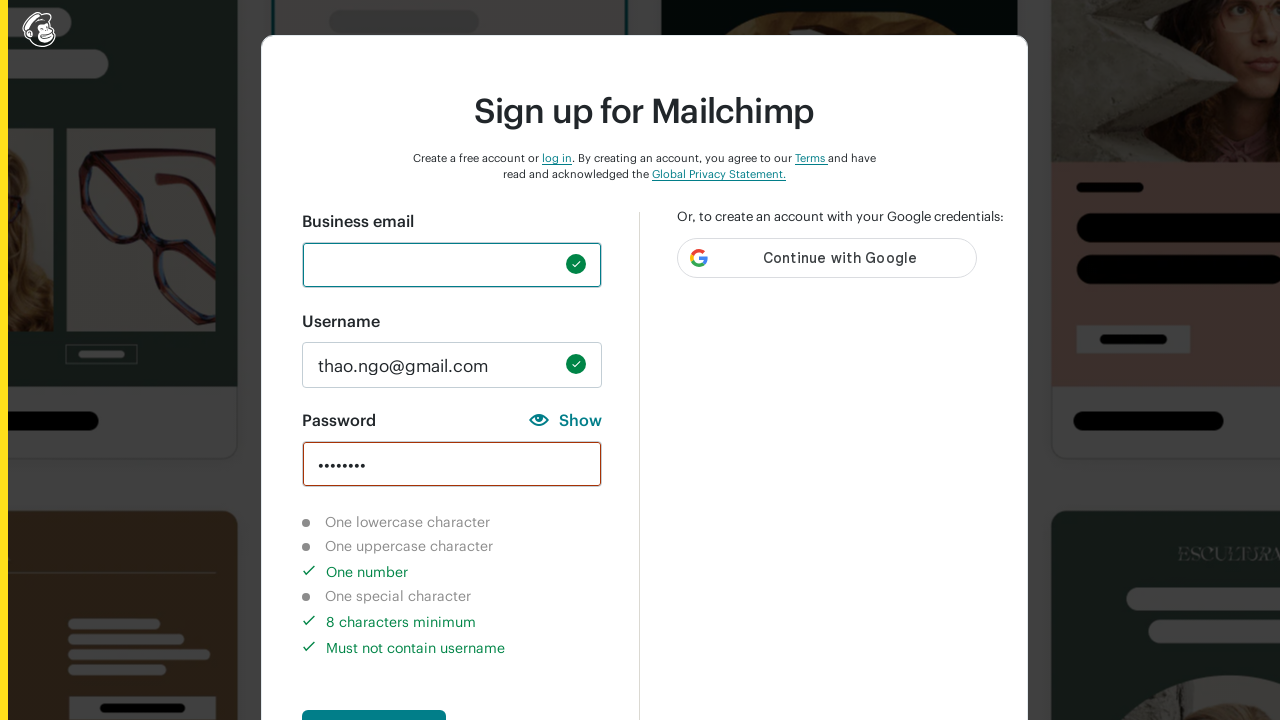

Cleared password field on input#new_password
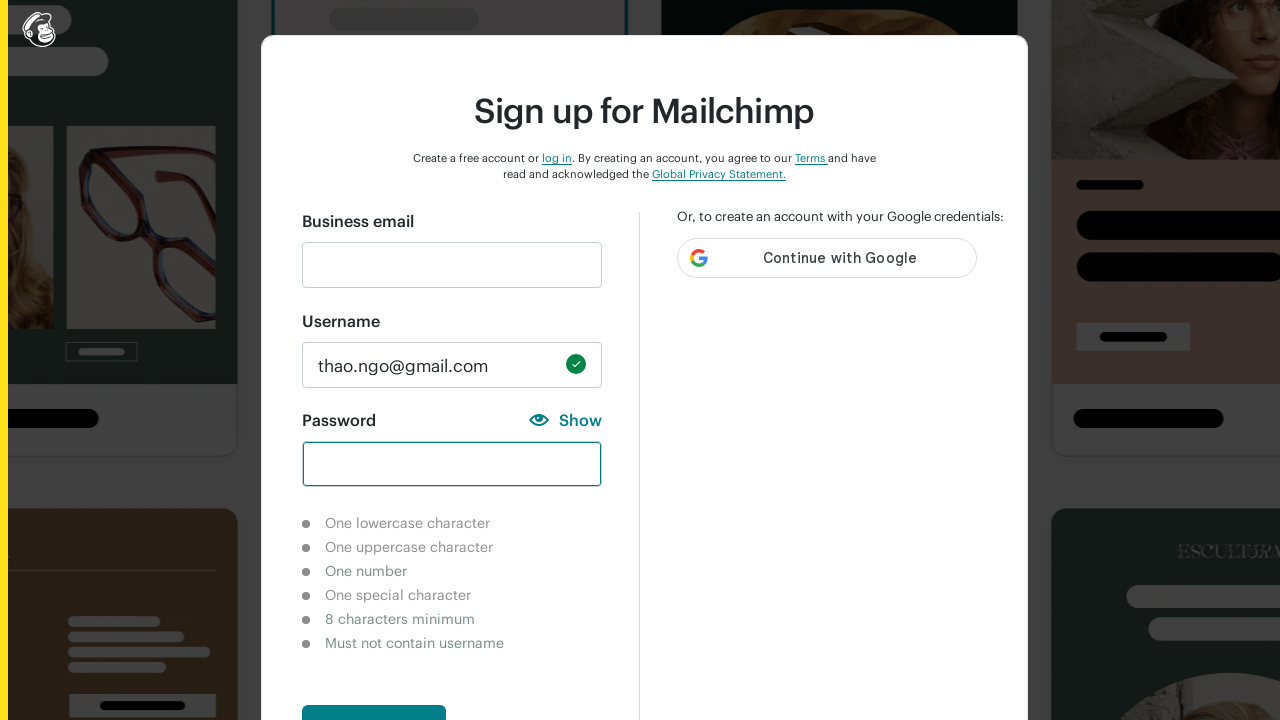

Filled email field with 'thao.ngo@gmail.com' on input#email
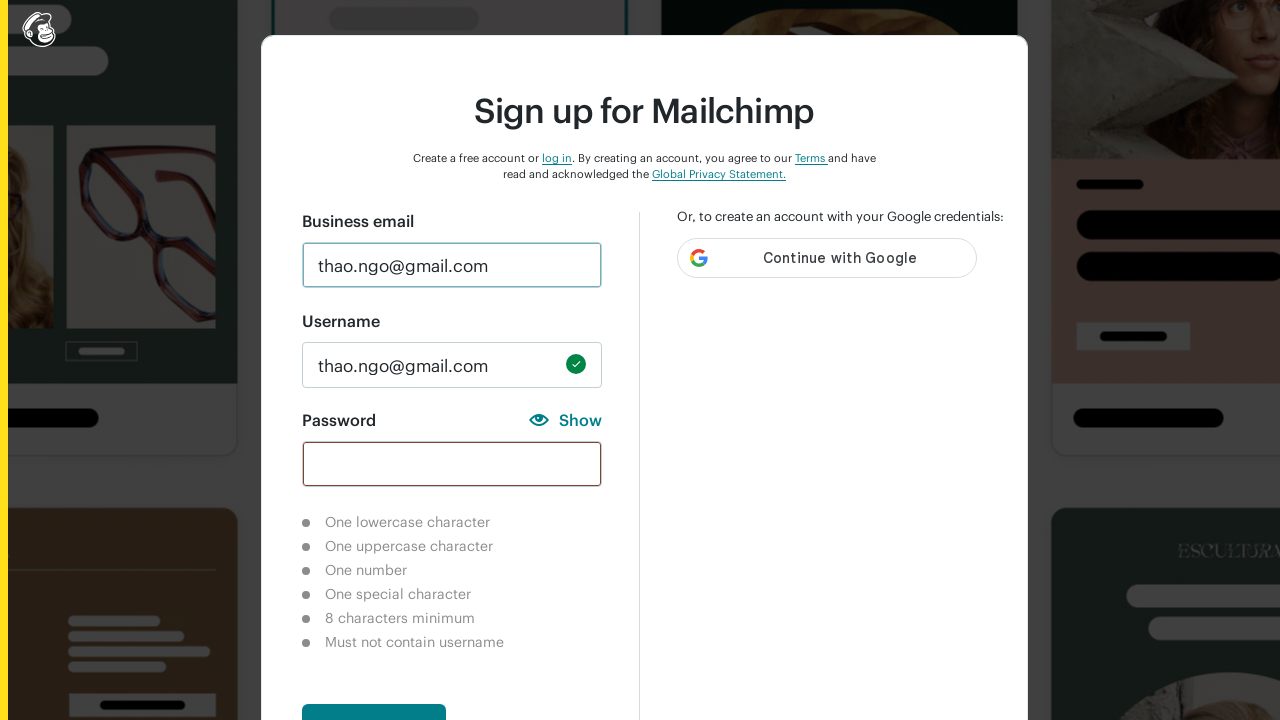

Filled password field with valid password 'Thao@1234' meeting all requirements on input#new_password
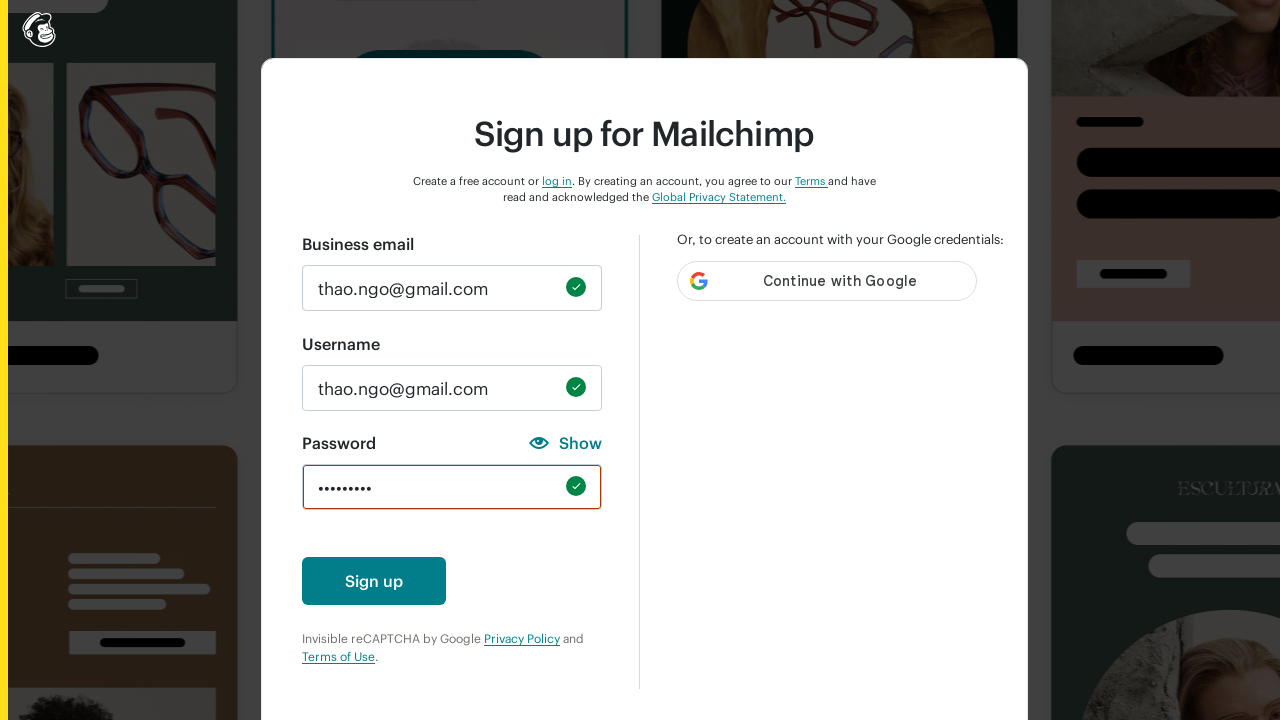

Verified lowercase character requirement indicator is hidden for valid password
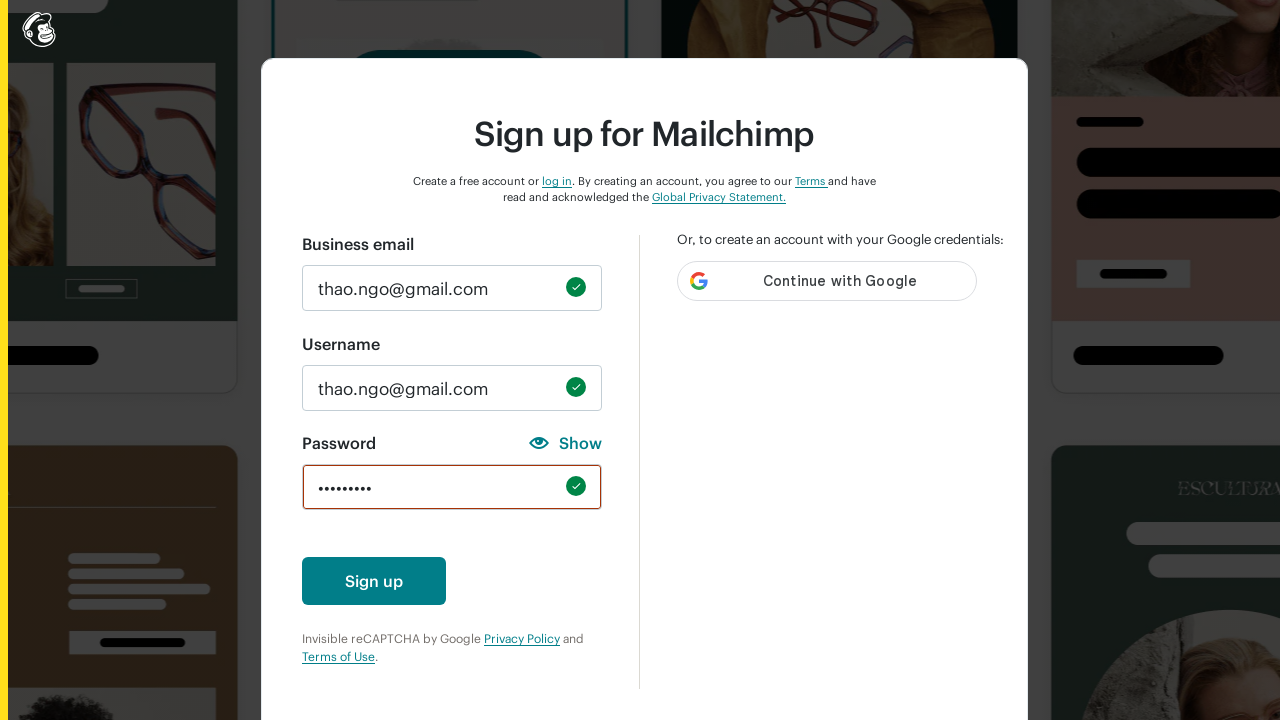

Verified uppercase character requirement indicator is hidden for valid password
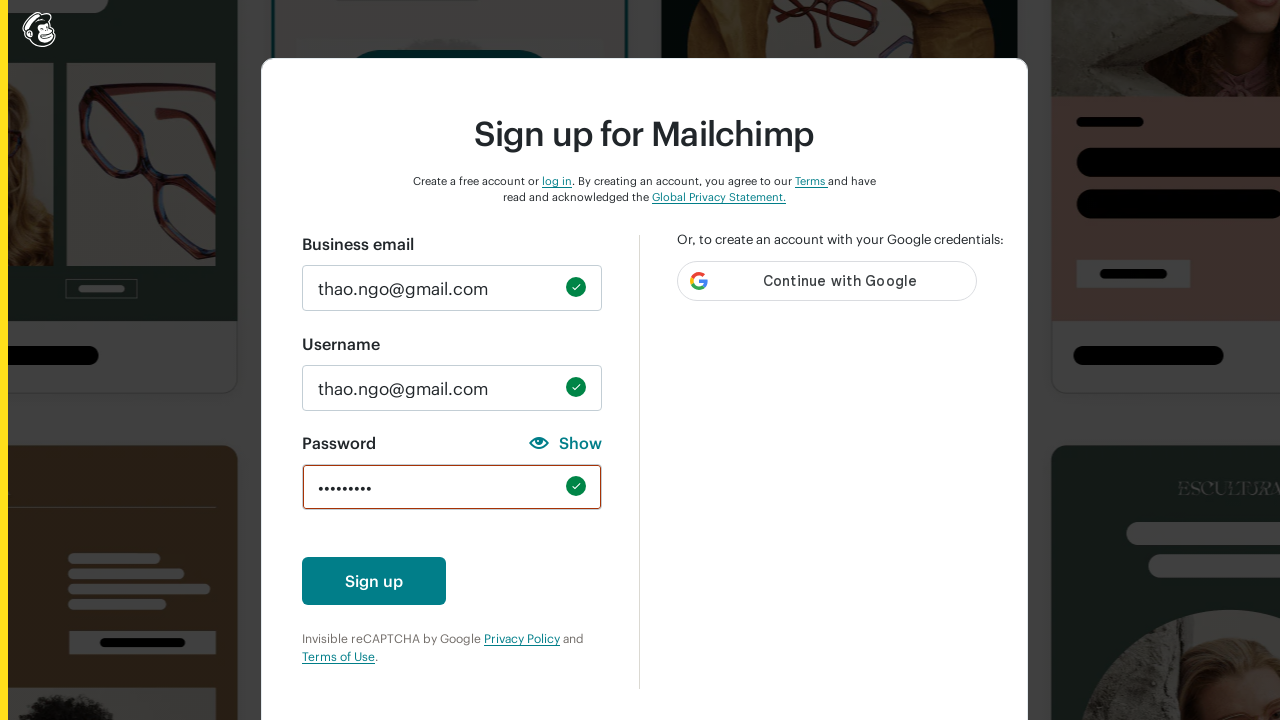

Verified number character requirement indicator is hidden for valid password
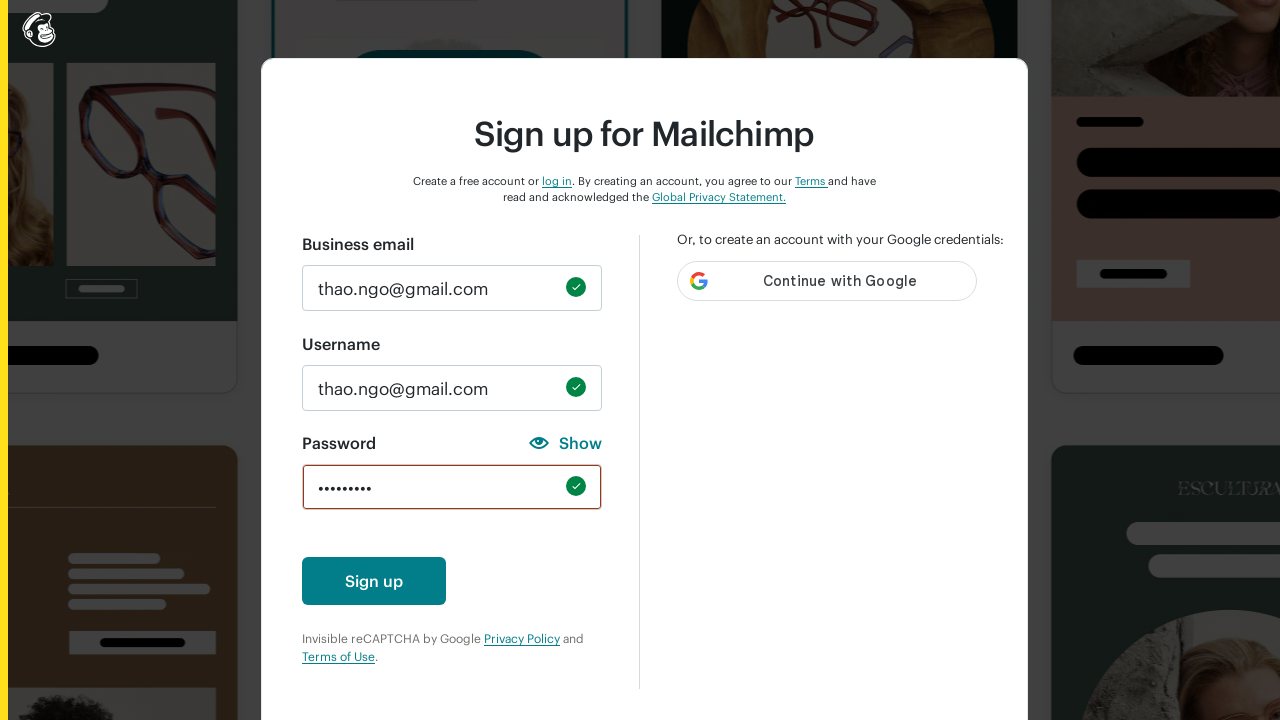

Verified special character requirement indicator is hidden for valid password
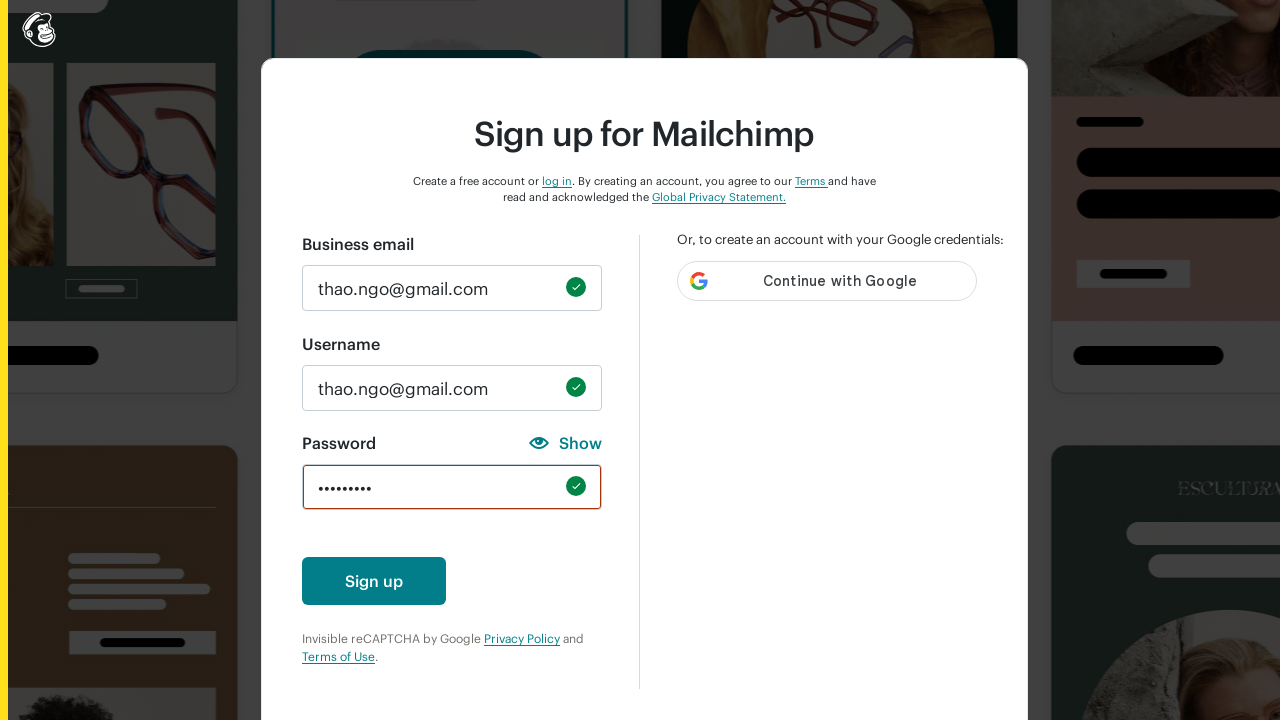

Verified 8-character minimum requirement indicator is hidden for valid password
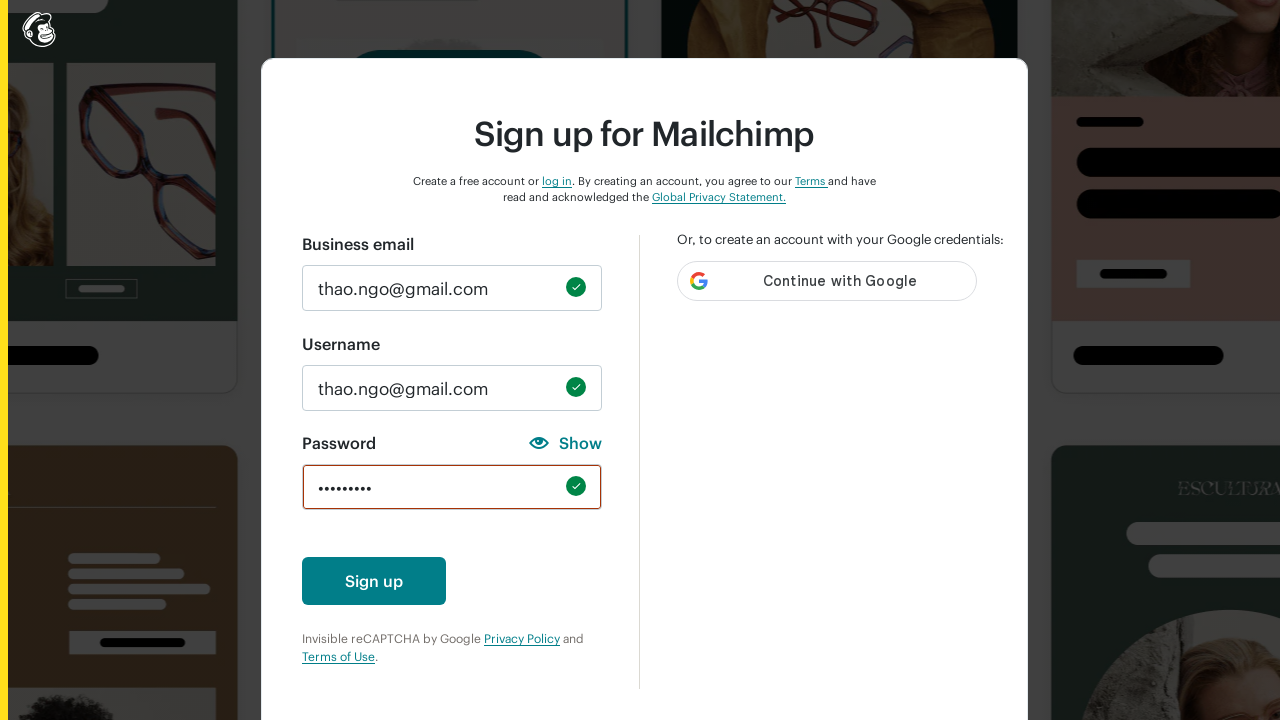

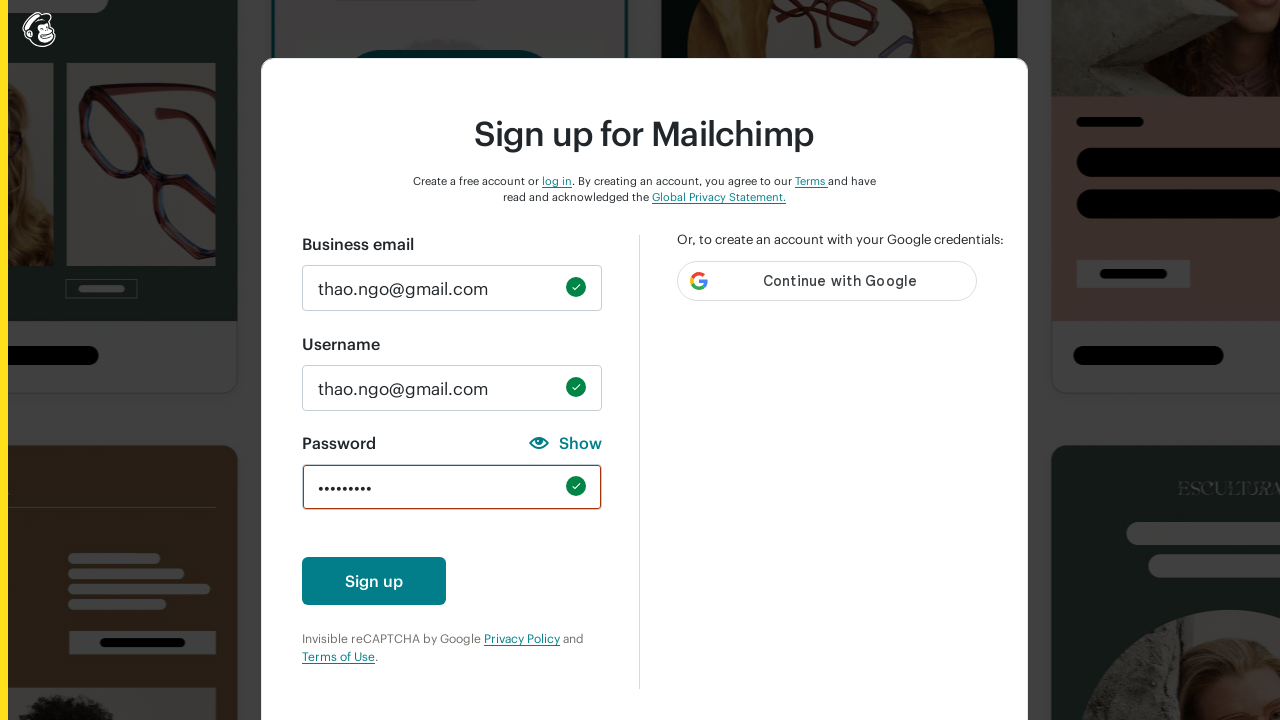